Tests selecting all checkboxes in the "Have you ever had" section

Starting URL: https://automationfc.github.io/multiple-fields/

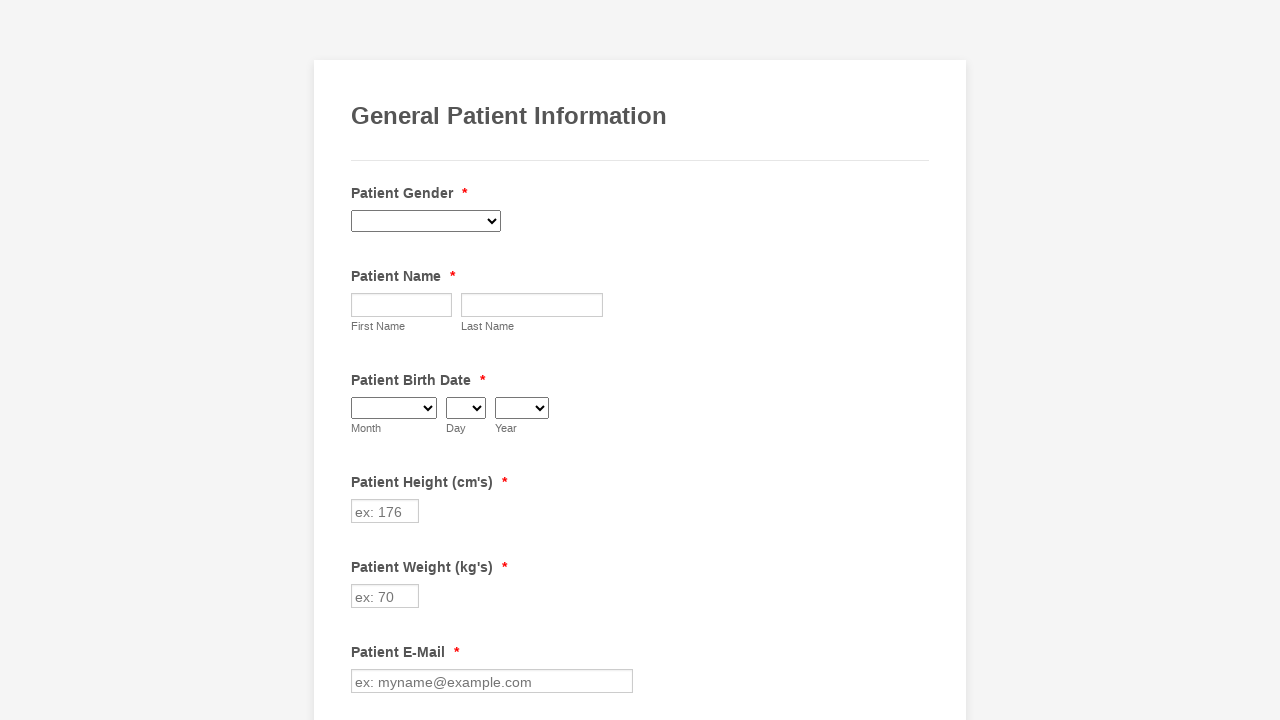

Located all checkboxes in the 'Have you ever had' section
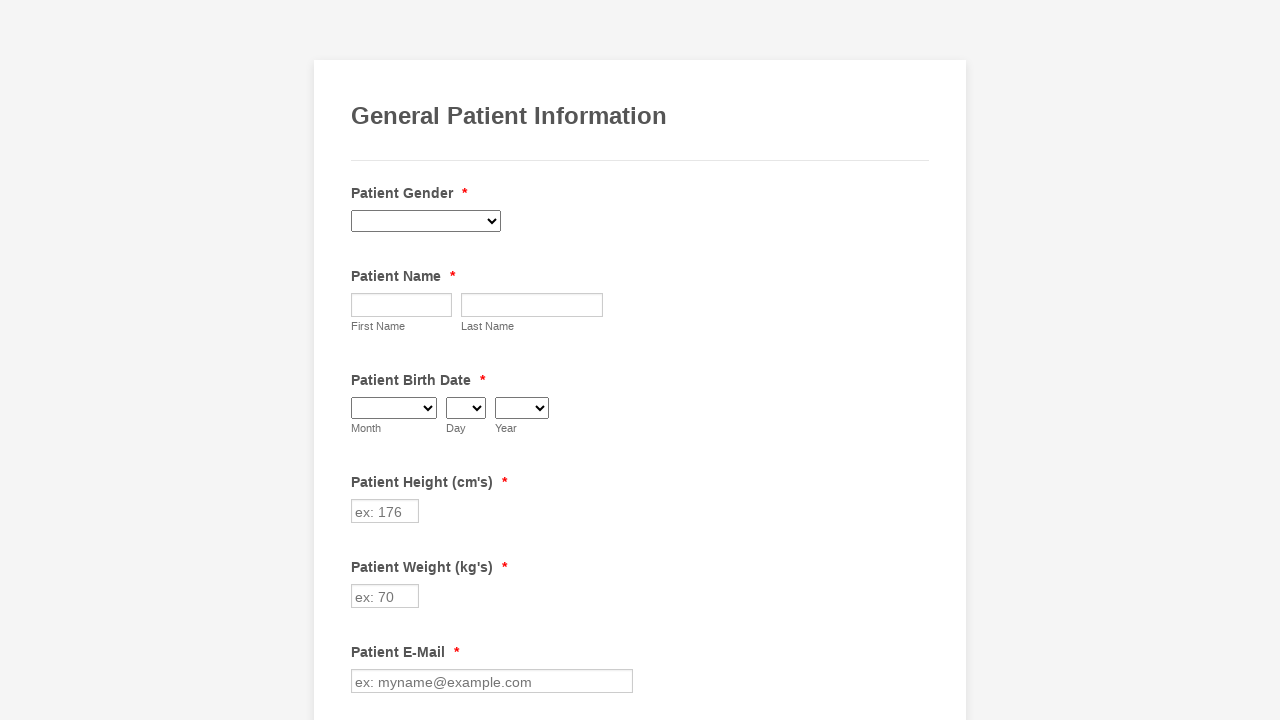

Clicked an unchecked checkbox to select it at (362, 360) on xpath=//span[@class='form-checkbox-item']//input >> nth=0
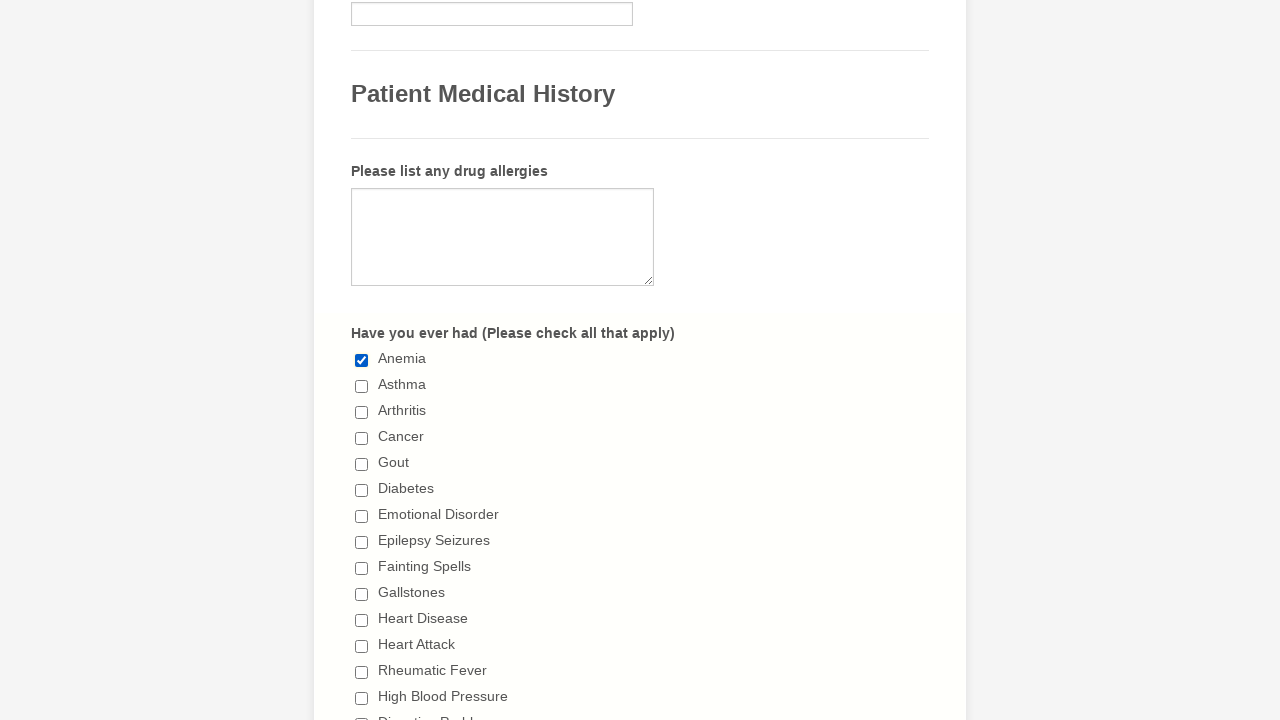

Verified checkbox is now selected
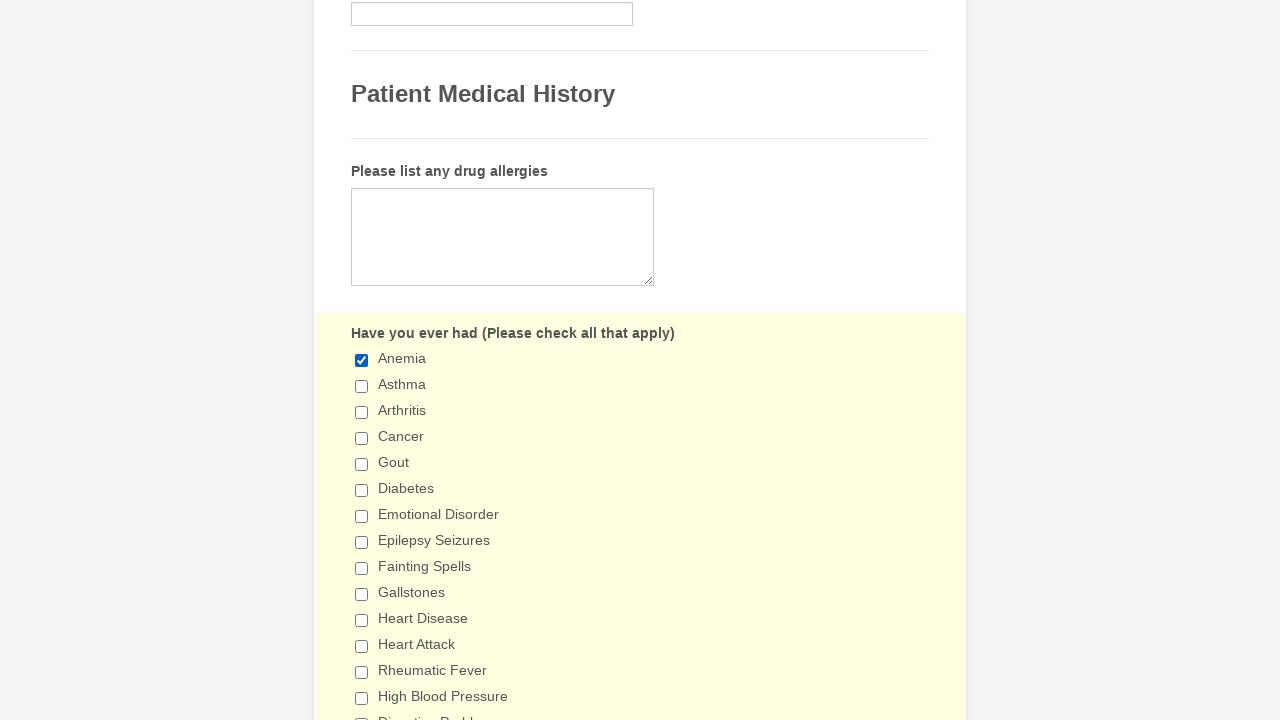

Clicked an unchecked checkbox to select it at (362, 386) on xpath=//span[@class='form-checkbox-item']//input >> nth=1
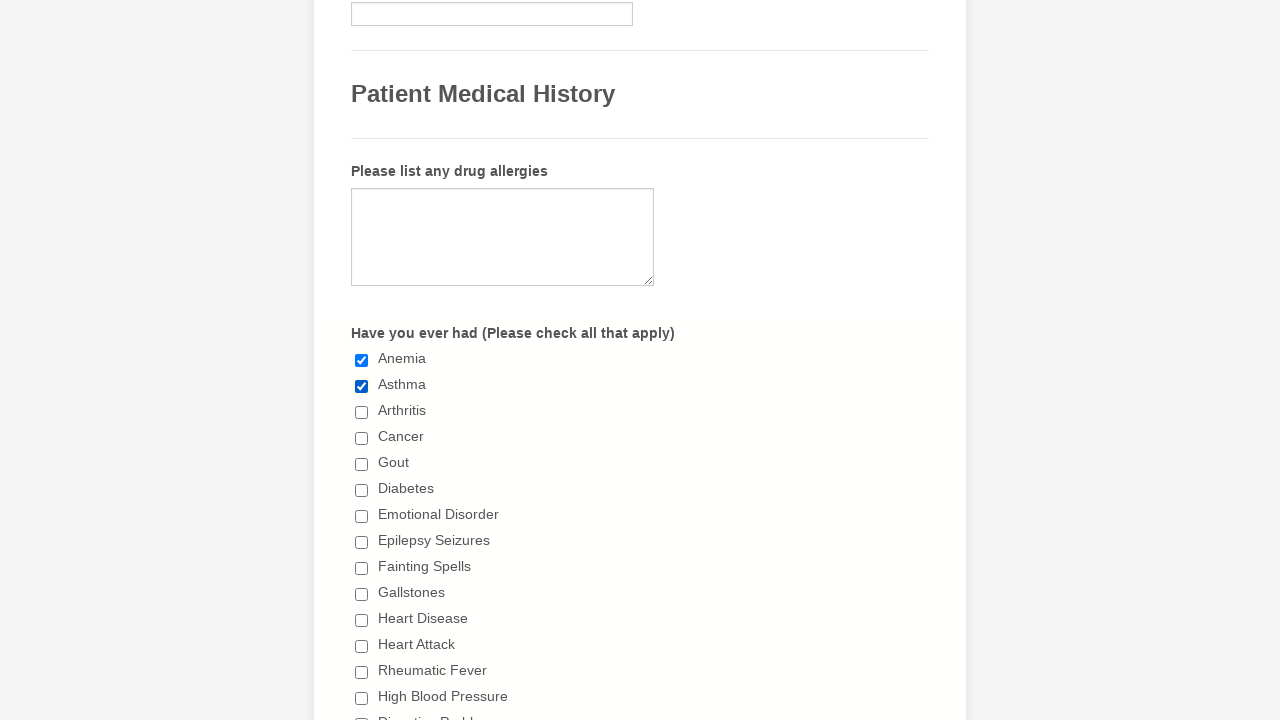

Verified checkbox is now selected
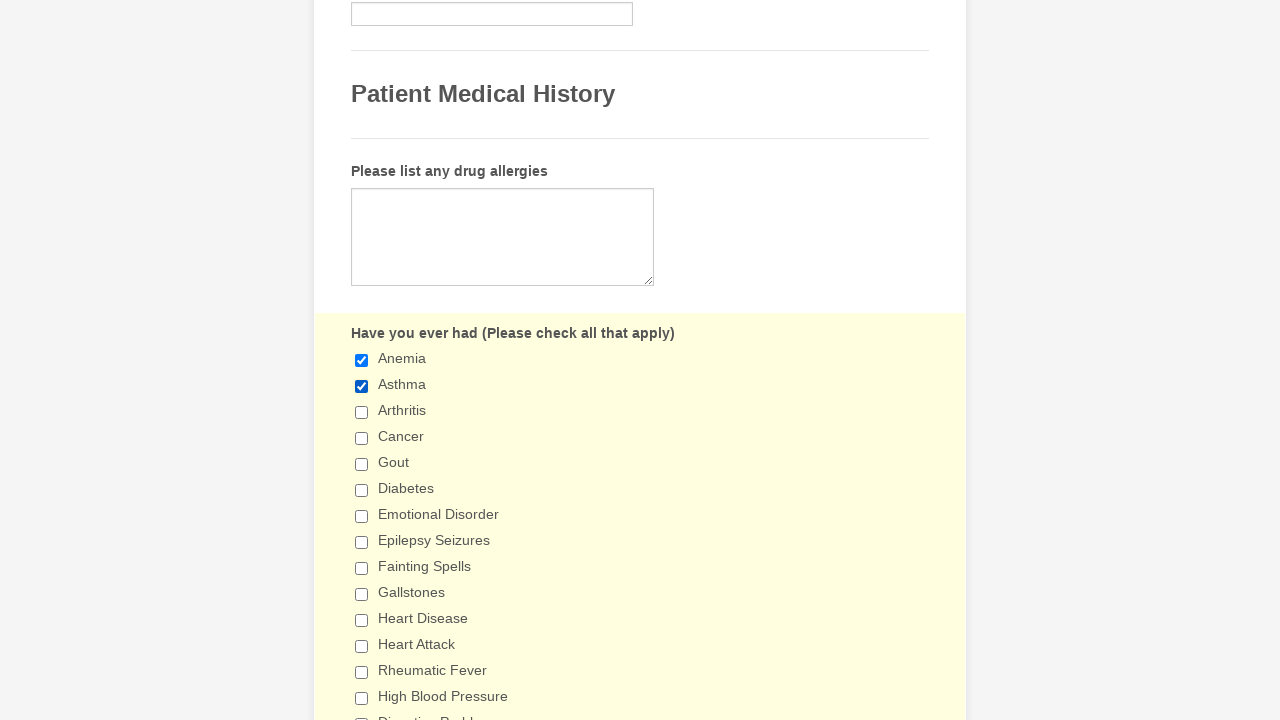

Clicked an unchecked checkbox to select it at (362, 412) on xpath=//span[@class='form-checkbox-item']//input >> nth=2
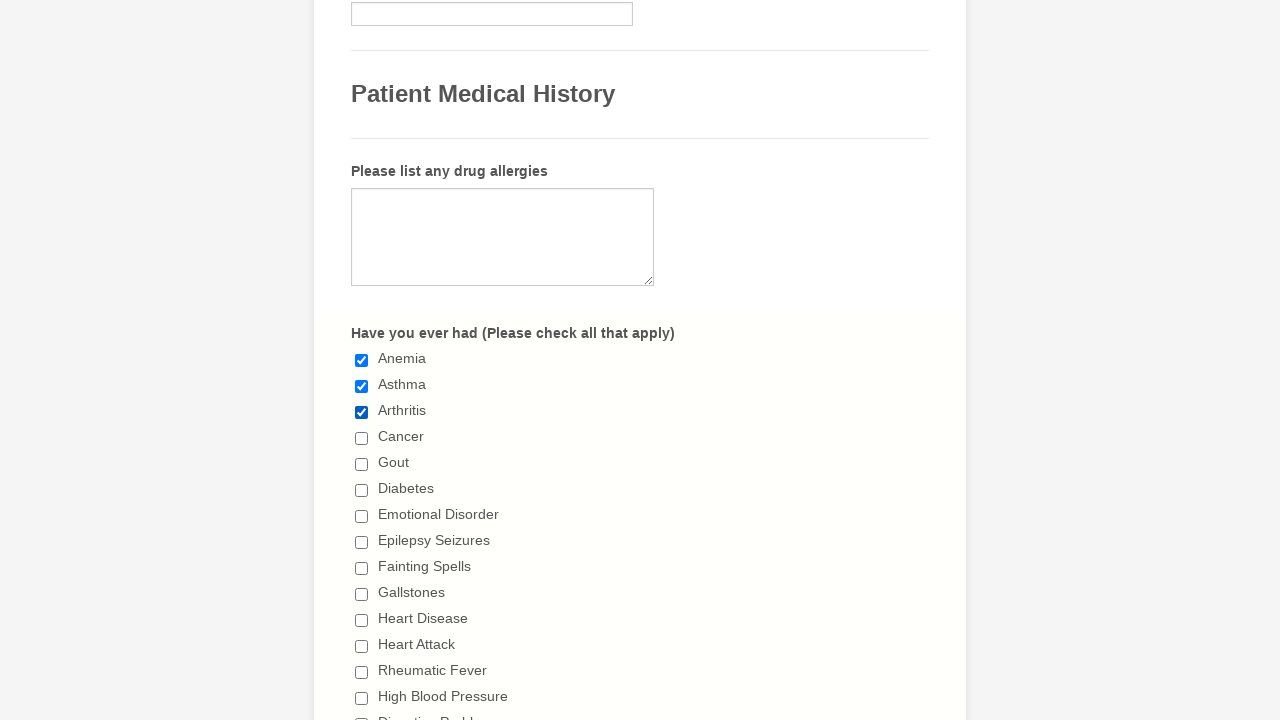

Verified checkbox is now selected
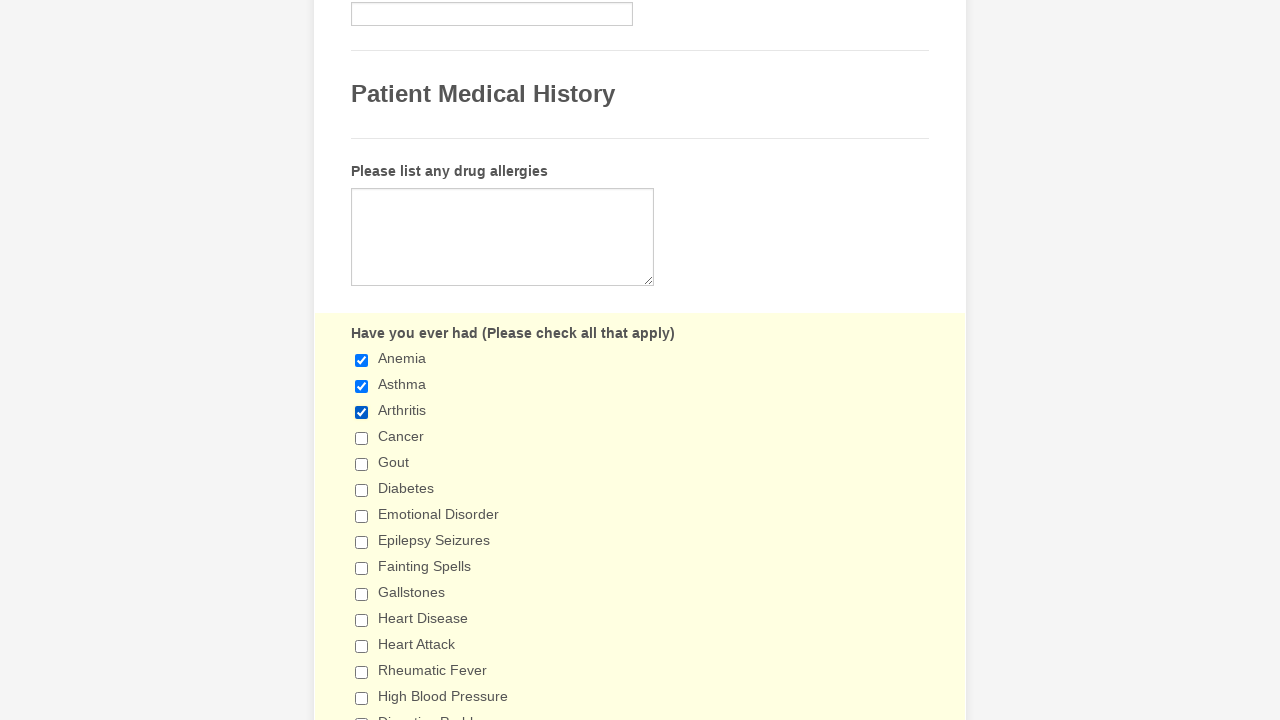

Clicked an unchecked checkbox to select it at (362, 438) on xpath=//span[@class='form-checkbox-item']//input >> nth=3
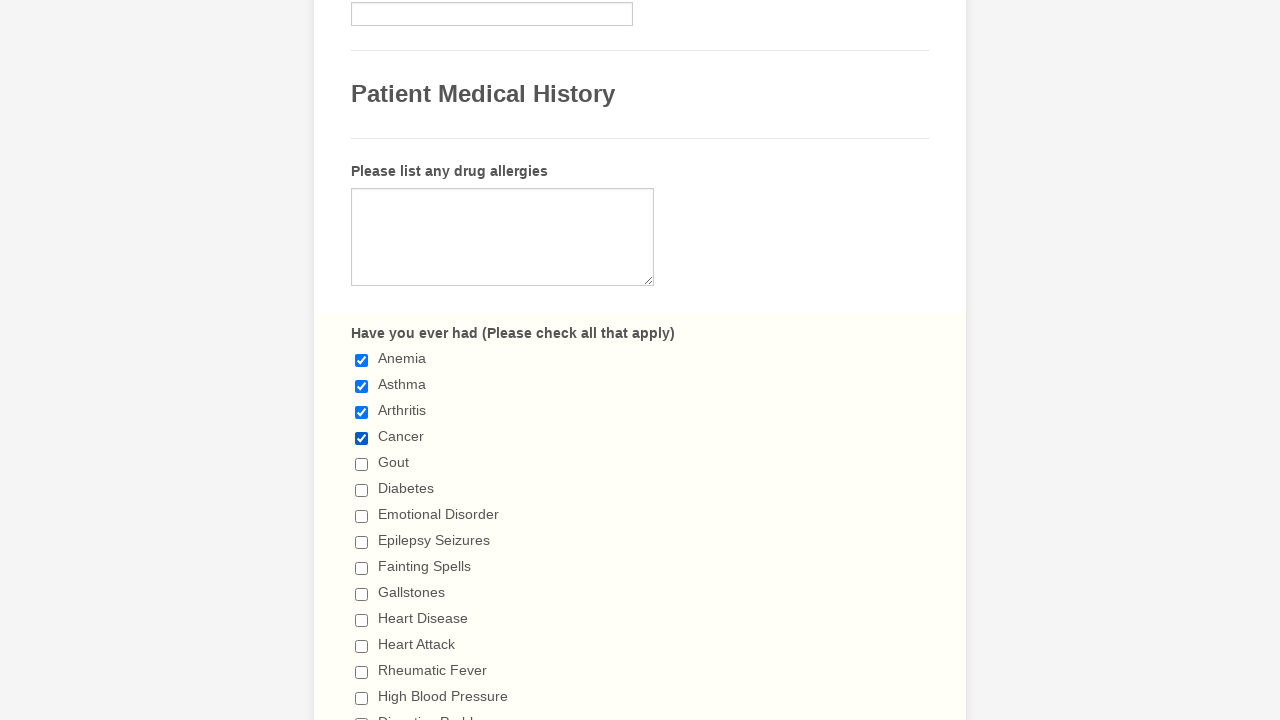

Verified checkbox is now selected
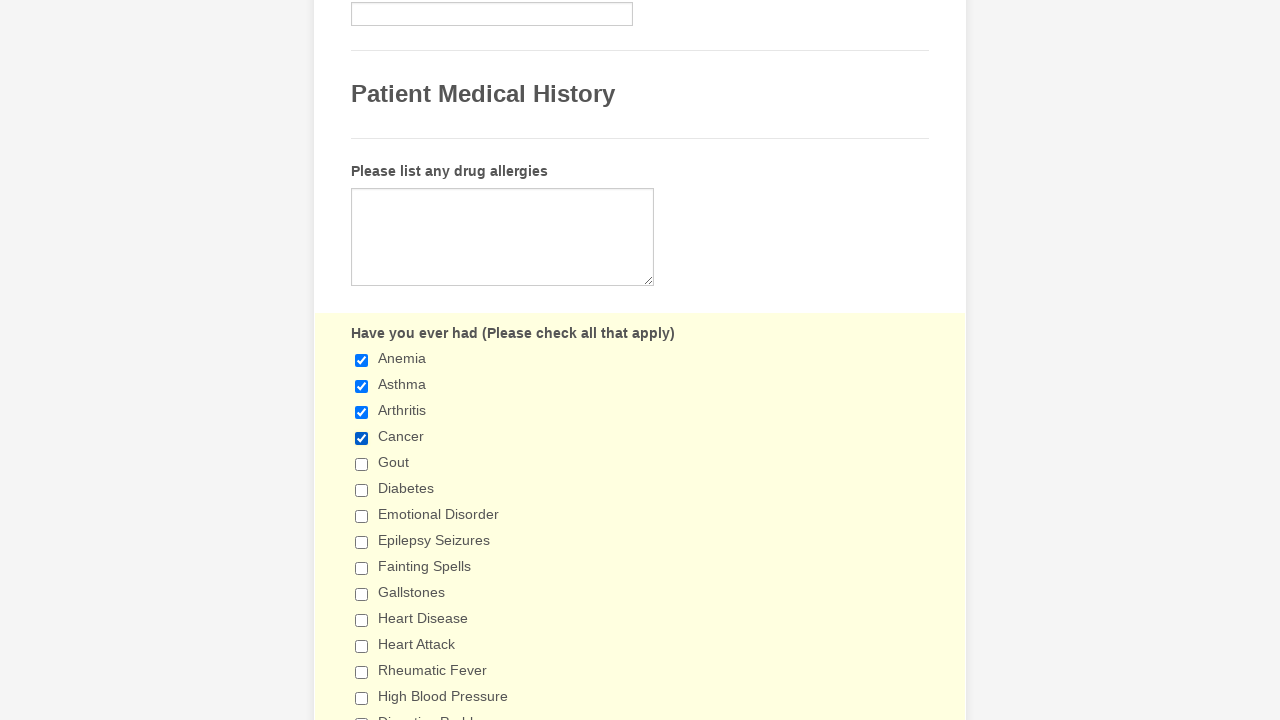

Clicked an unchecked checkbox to select it at (362, 464) on xpath=//span[@class='form-checkbox-item']//input >> nth=4
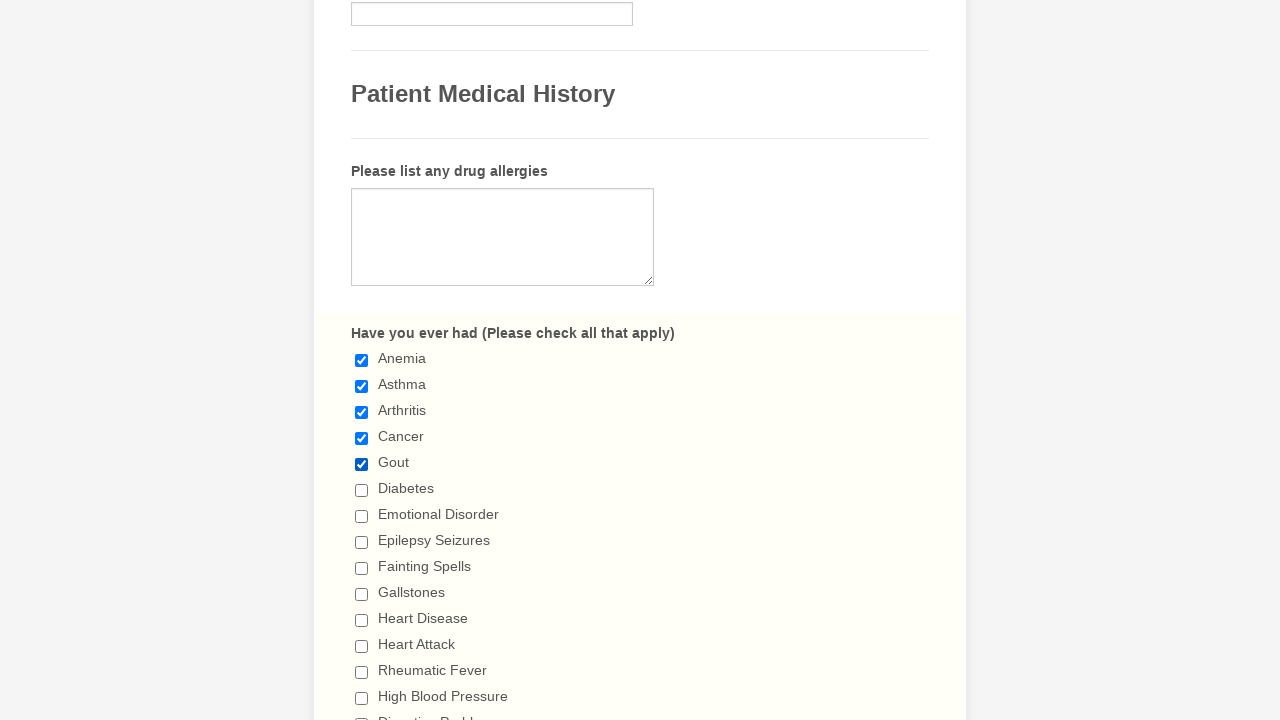

Verified checkbox is now selected
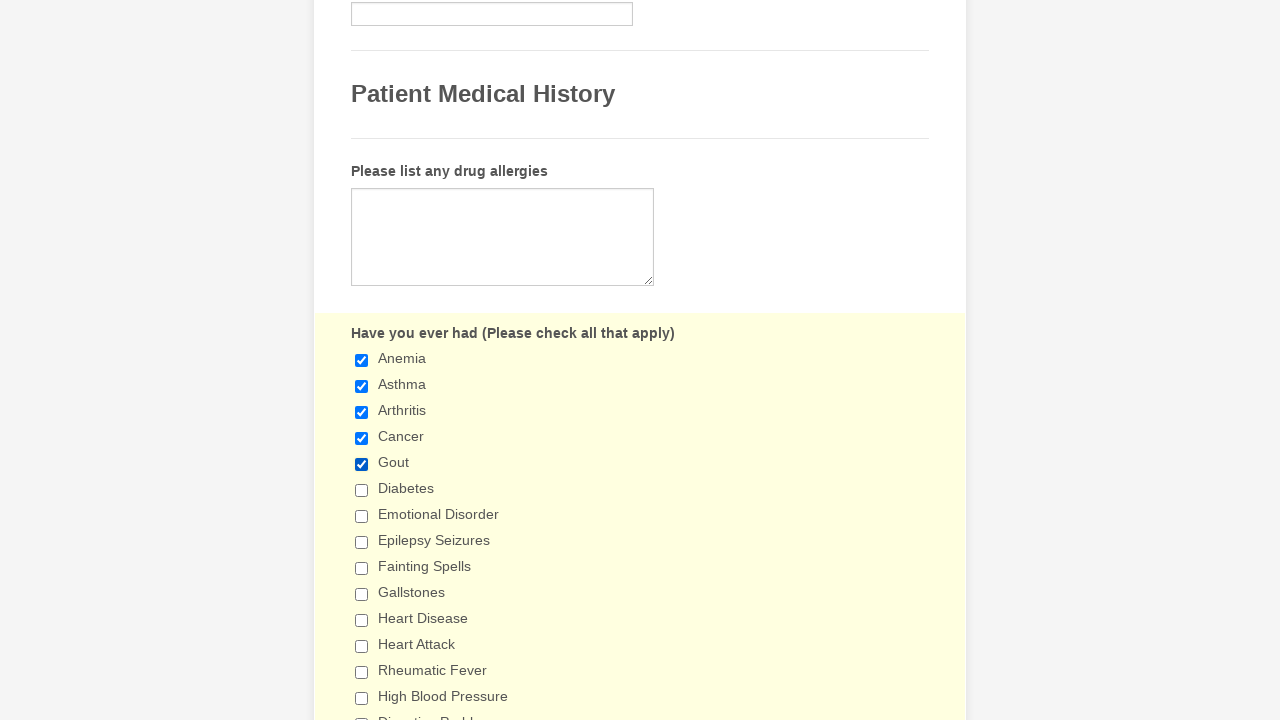

Clicked an unchecked checkbox to select it at (362, 490) on xpath=//span[@class='form-checkbox-item']//input >> nth=5
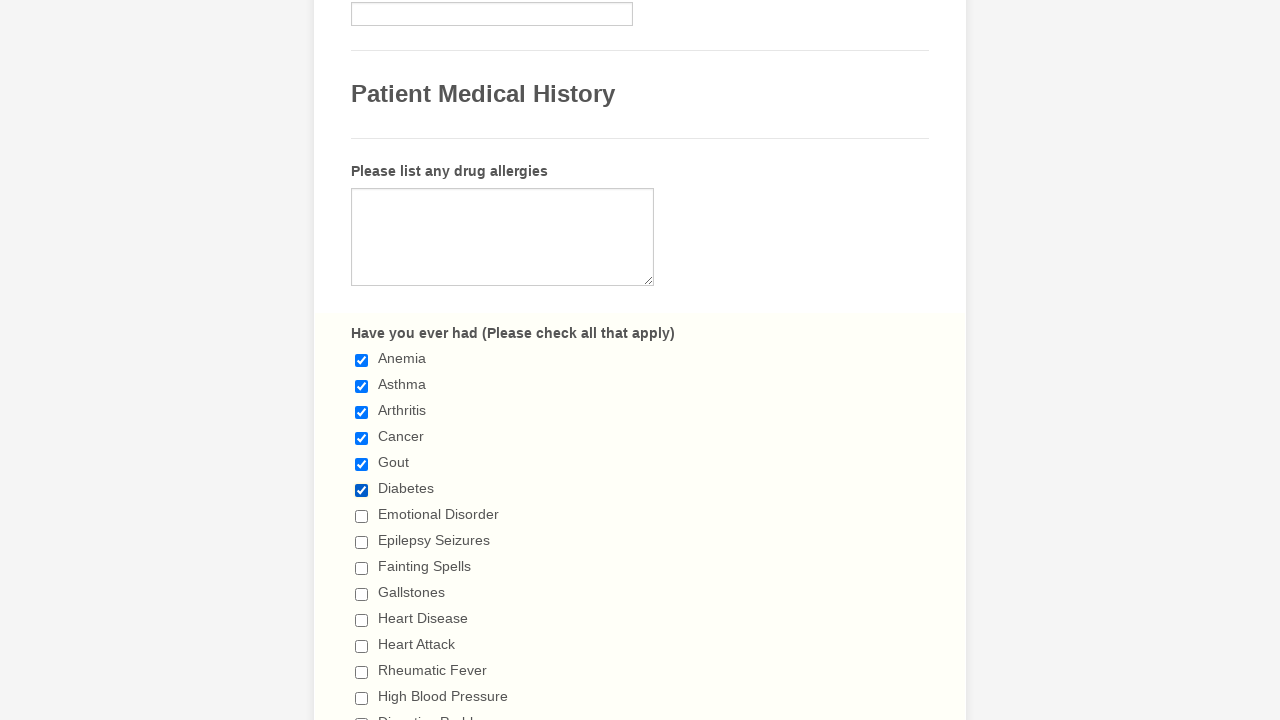

Verified checkbox is now selected
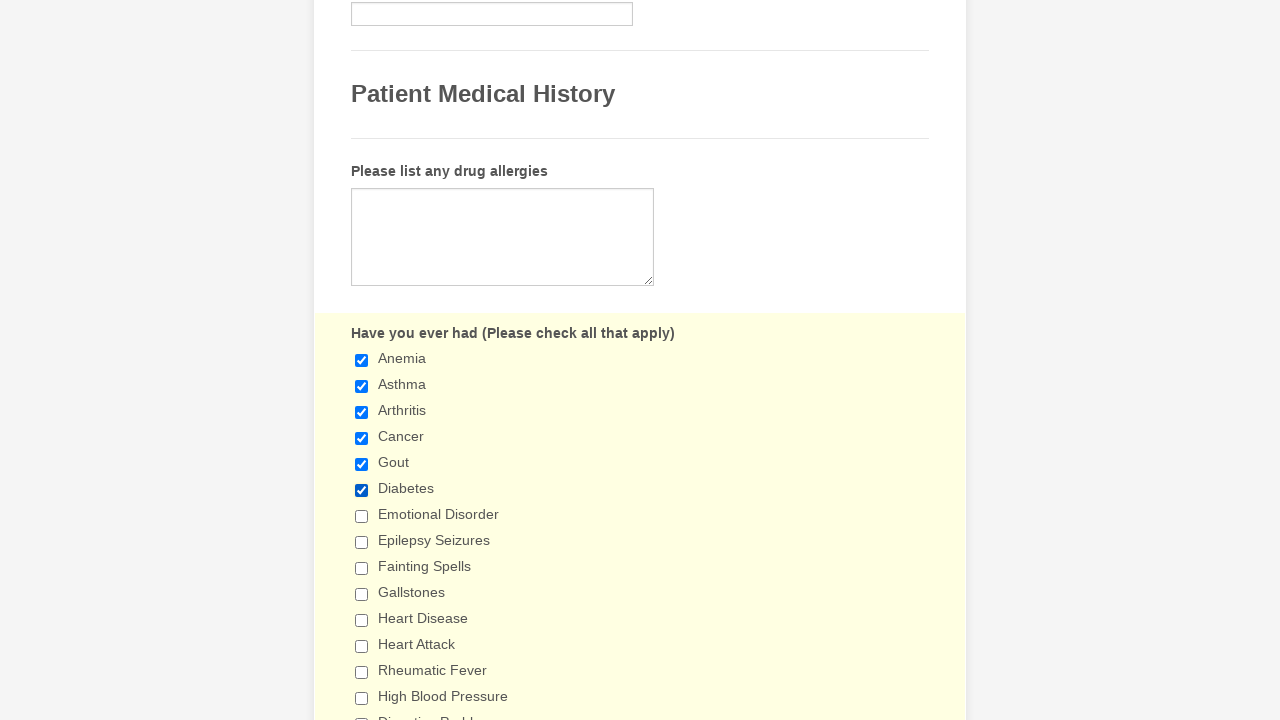

Clicked an unchecked checkbox to select it at (362, 516) on xpath=//span[@class='form-checkbox-item']//input >> nth=6
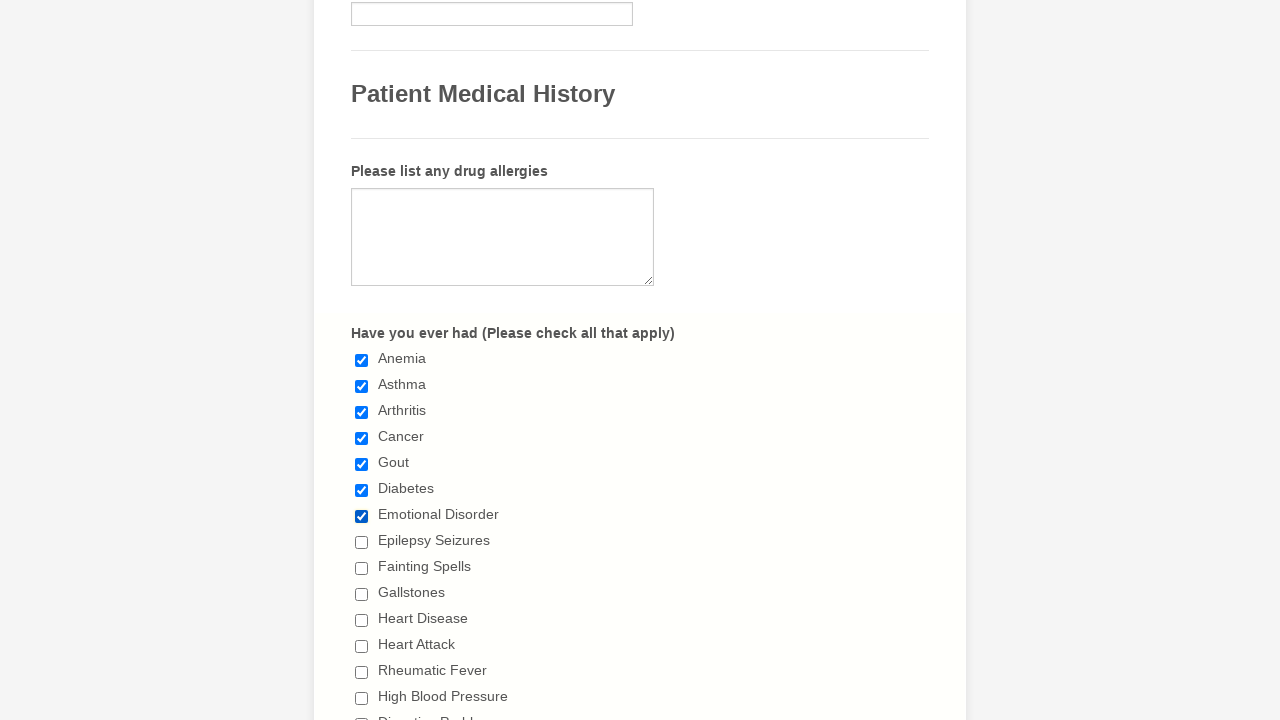

Verified checkbox is now selected
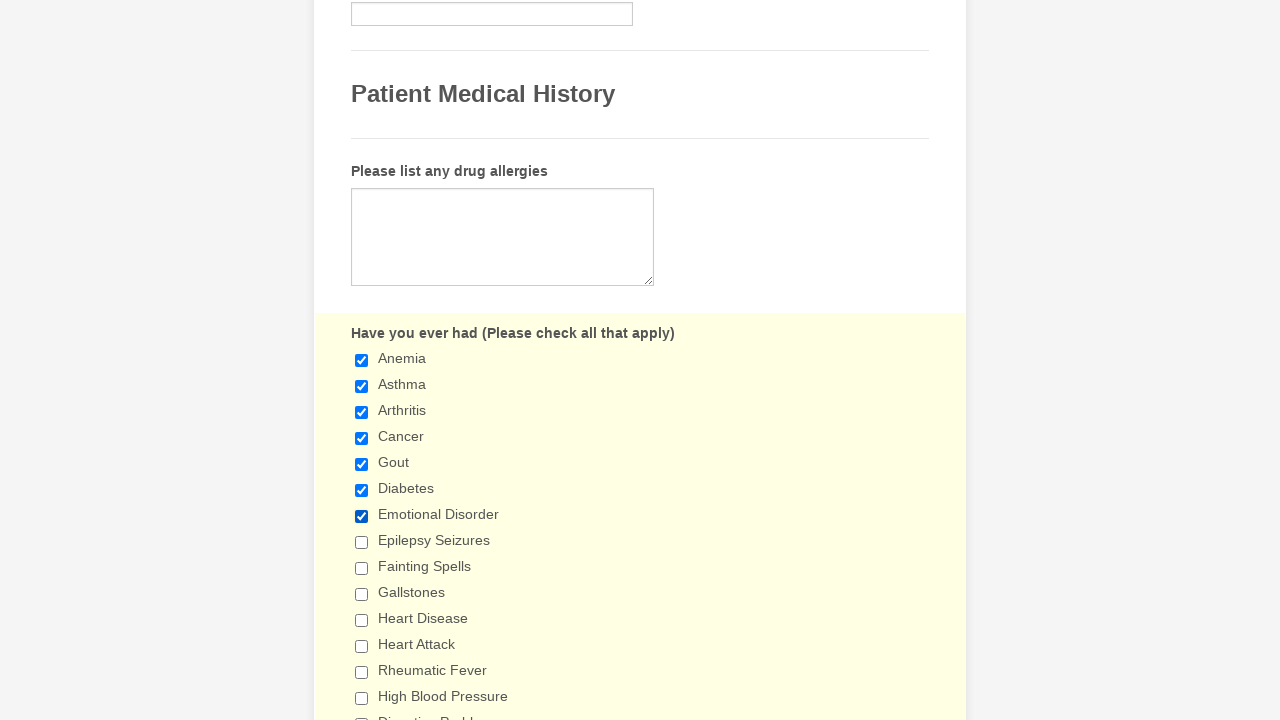

Clicked an unchecked checkbox to select it at (362, 542) on xpath=//span[@class='form-checkbox-item']//input >> nth=7
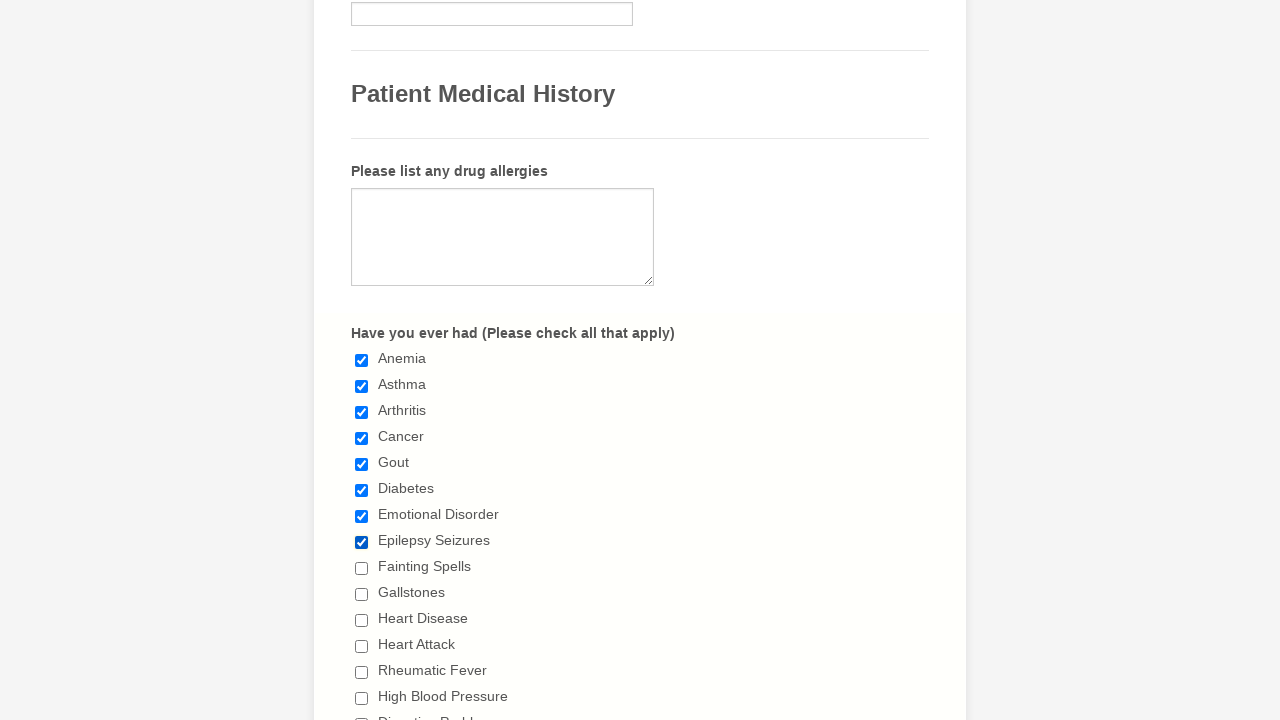

Verified checkbox is now selected
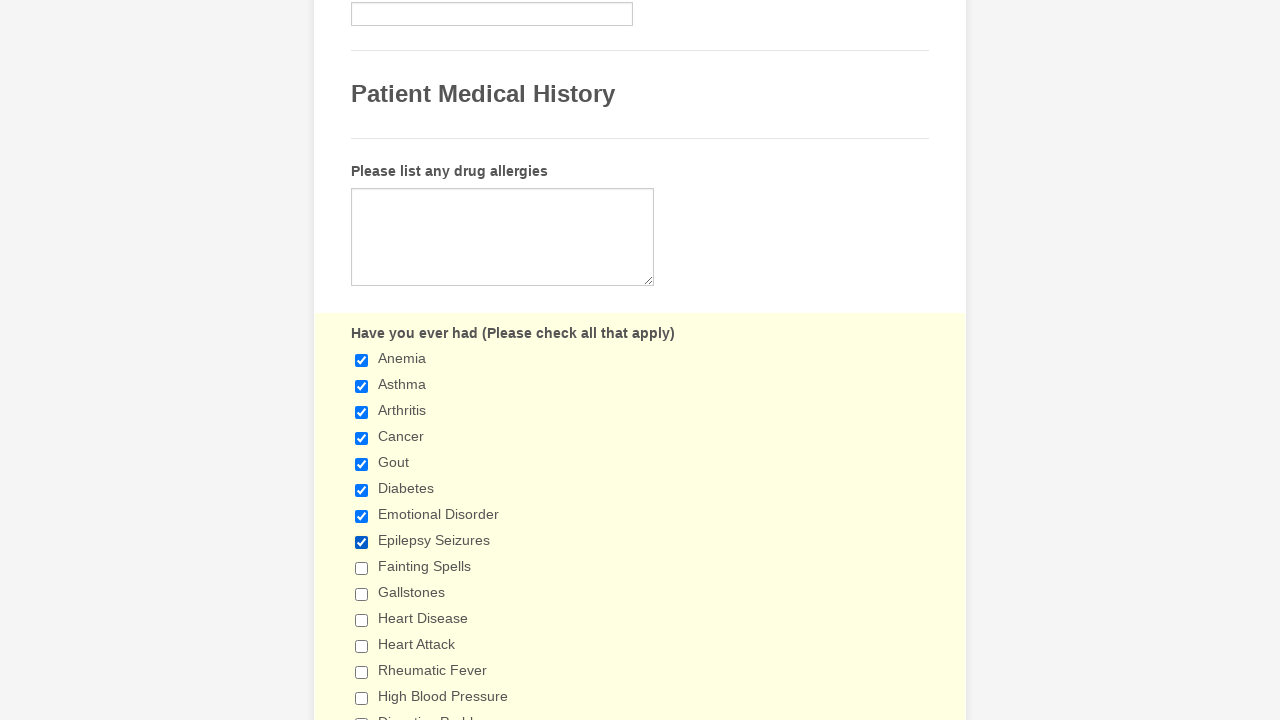

Clicked an unchecked checkbox to select it at (362, 568) on xpath=//span[@class='form-checkbox-item']//input >> nth=8
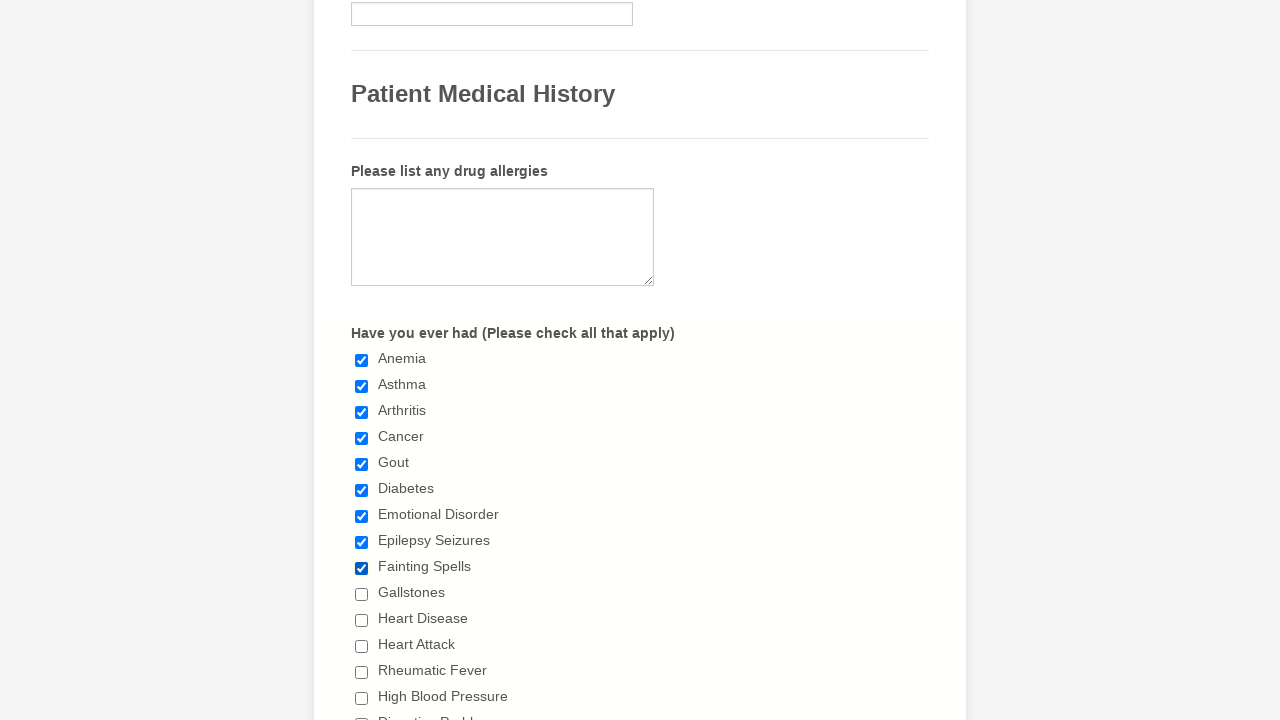

Verified checkbox is now selected
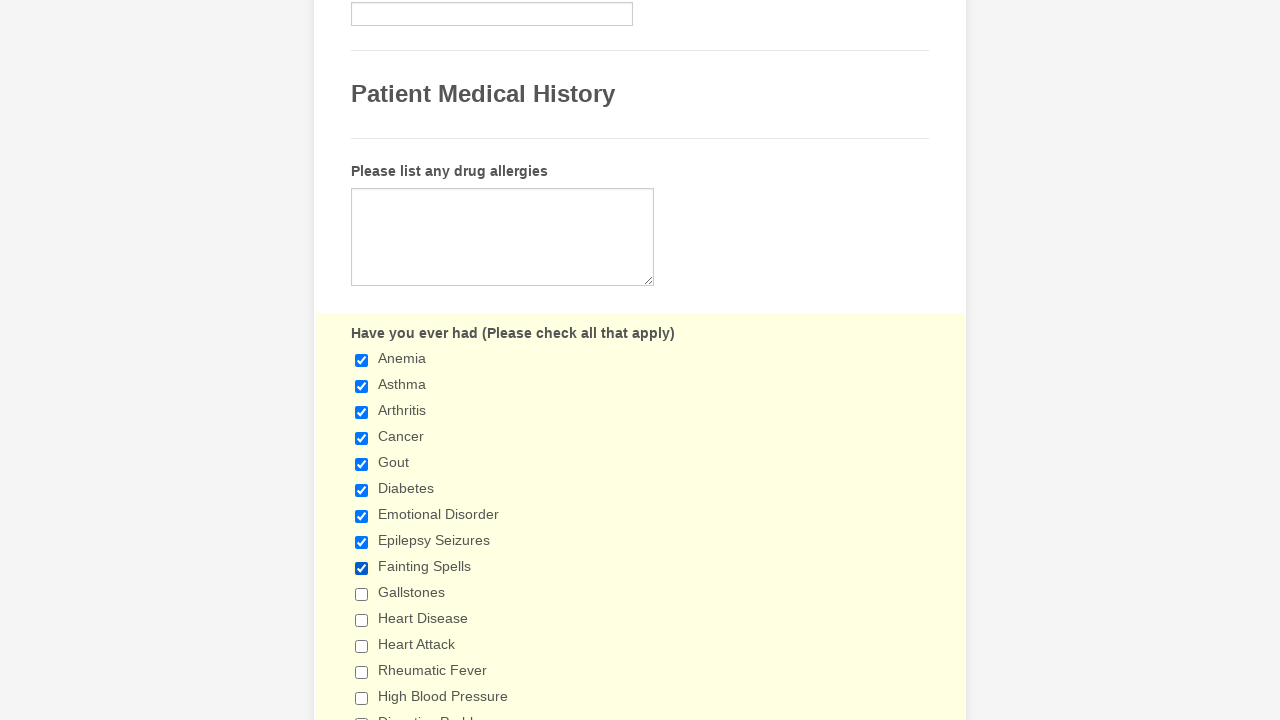

Clicked an unchecked checkbox to select it at (362, 594) on xpath=//span[@class='form-checkbox-item']//input >> nth=9
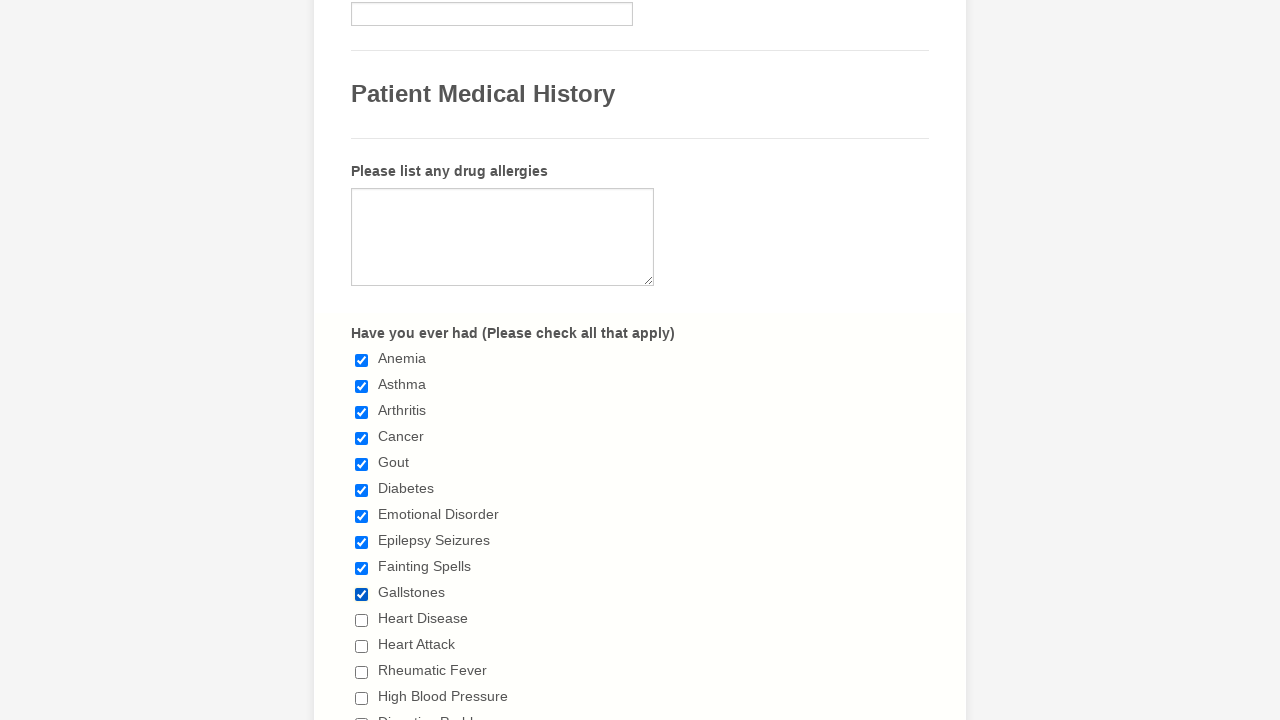

Verified checkbox is now selected
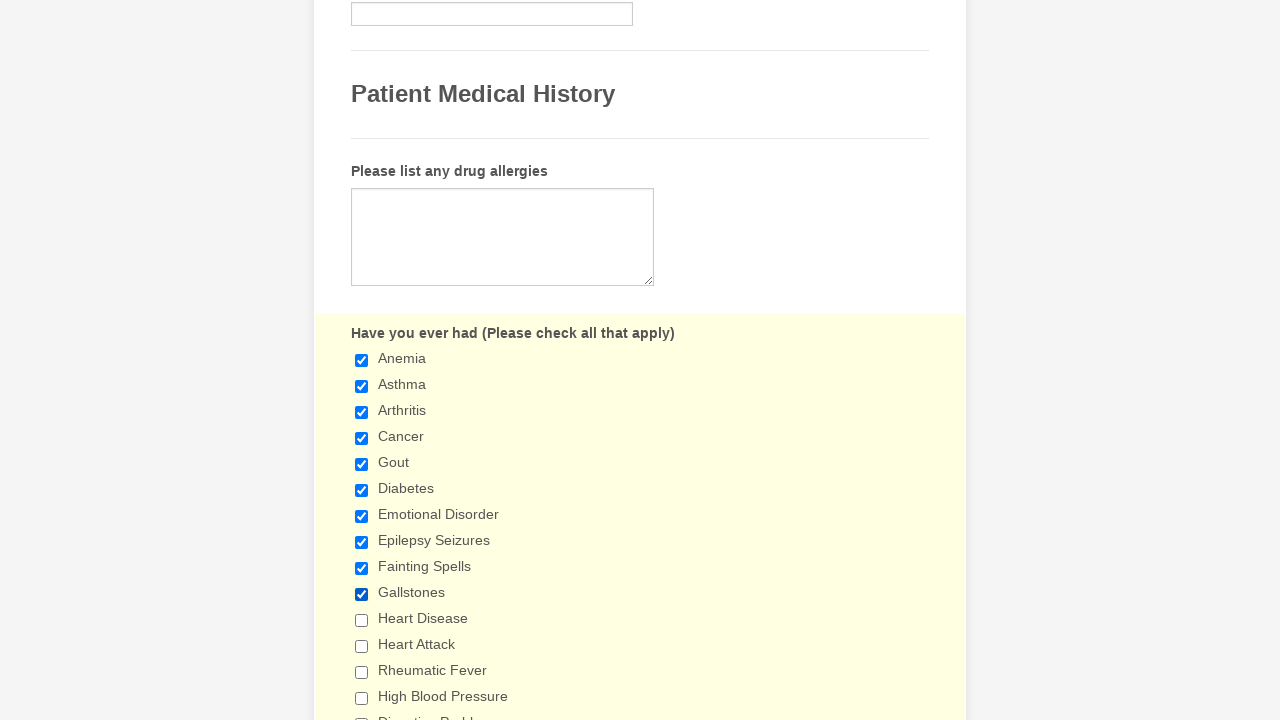

Clicked an unchecked checkbox to select it at (362, 620) on xpath=//span[@class='form-checkbox-item']//input >> nth=10
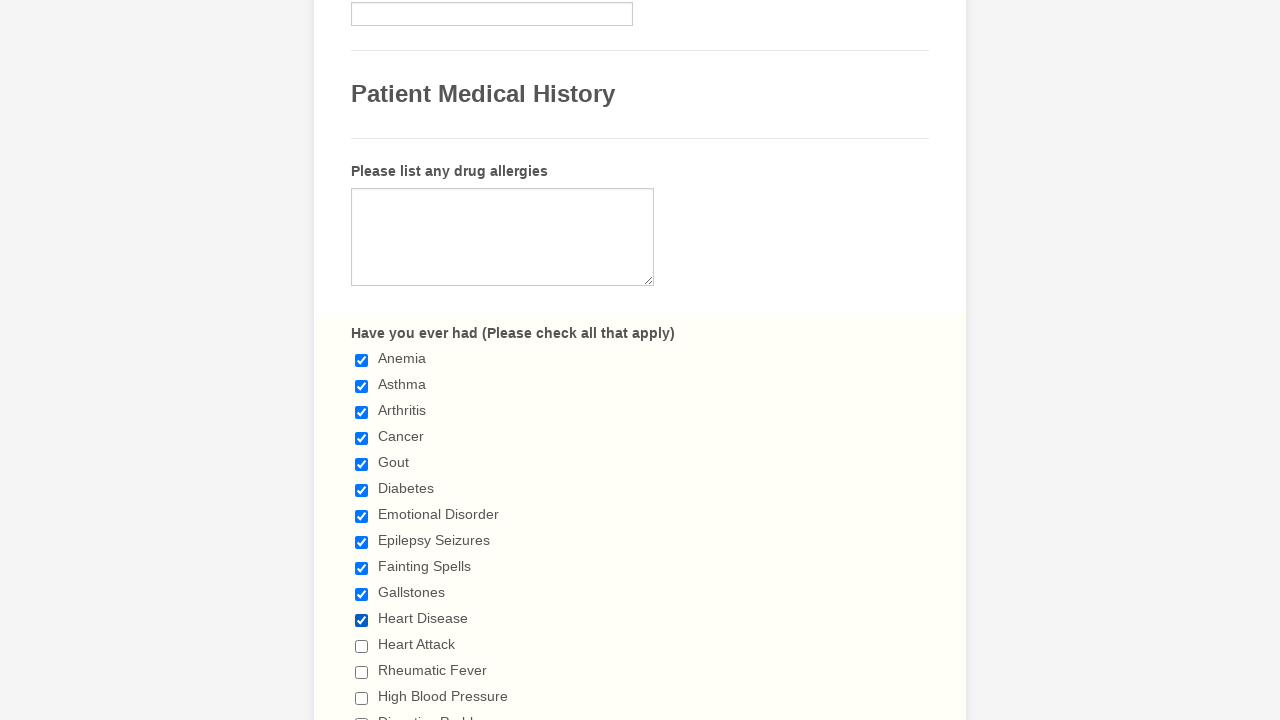

Verified checkbox is now selected
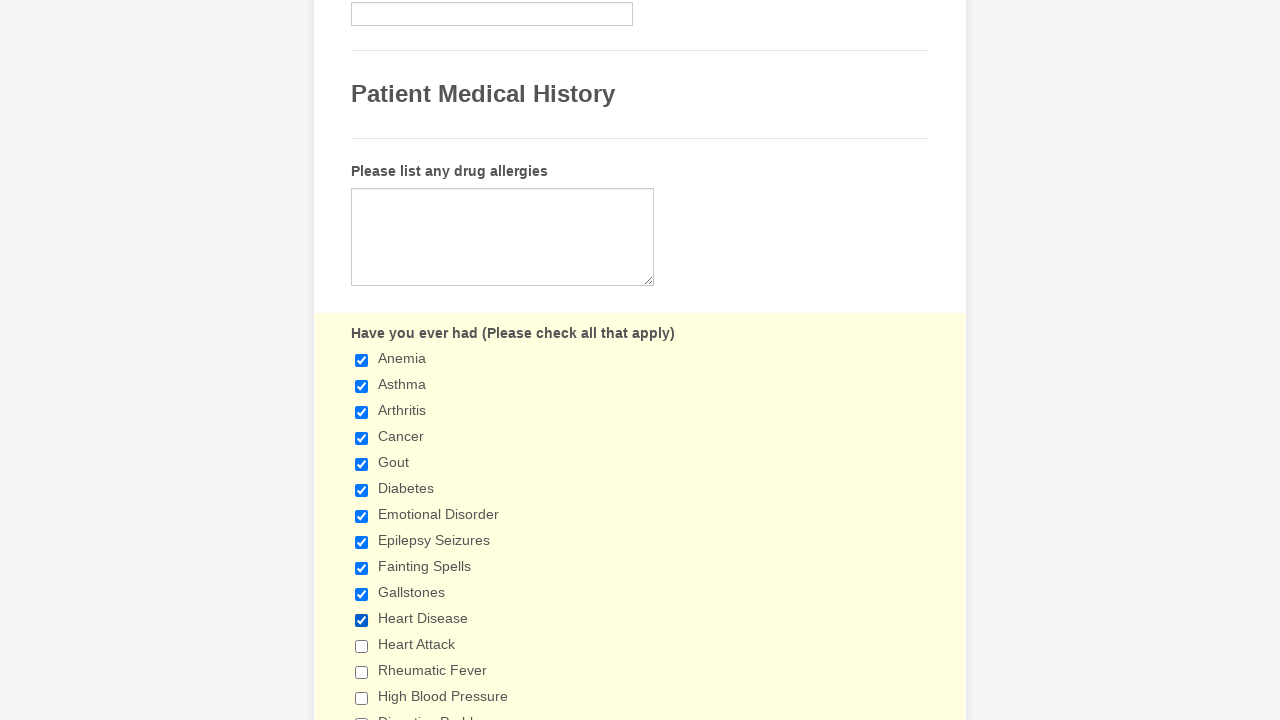

Clicked an unchecked checkbox to select it at (362, 646) on xpath=//span[@class='form-checkbox-item']//input >> nth=11
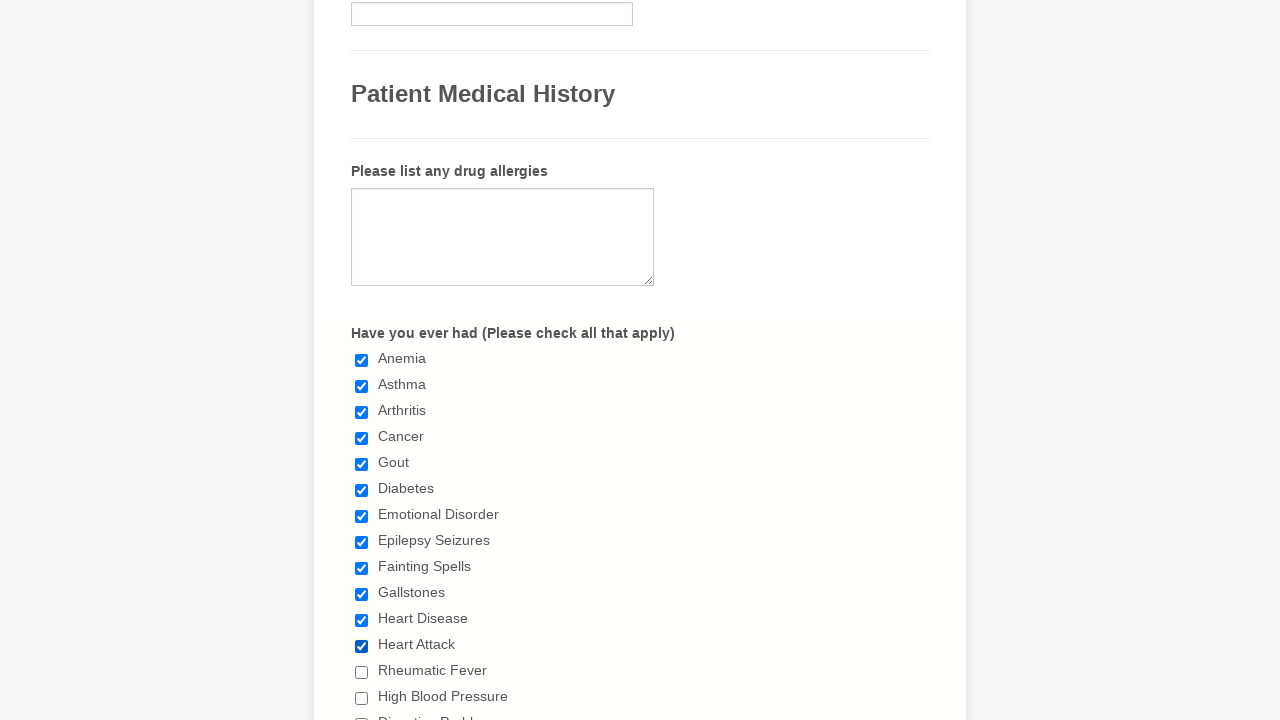

Verified checkbox is now selected
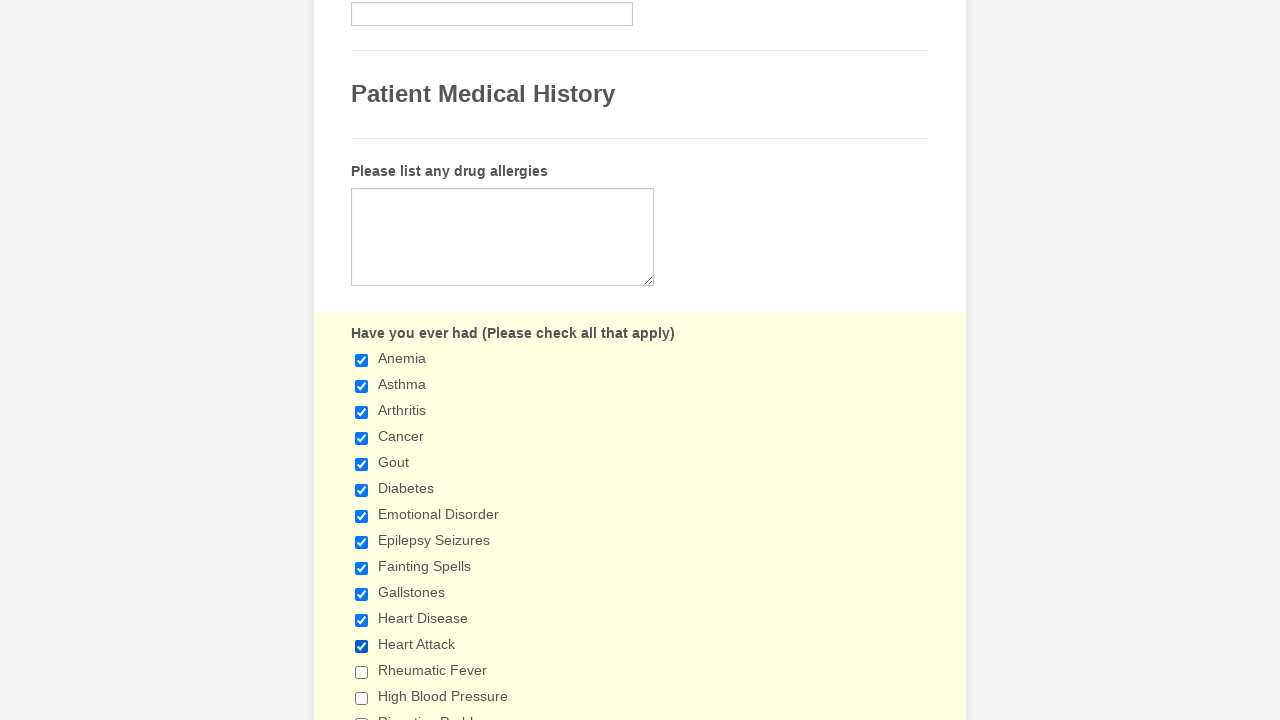

Clicked an unchecked checkbox to select it at (362, 672) on xpath=//span[@class='form-checkbox-item']//input >> nth=12
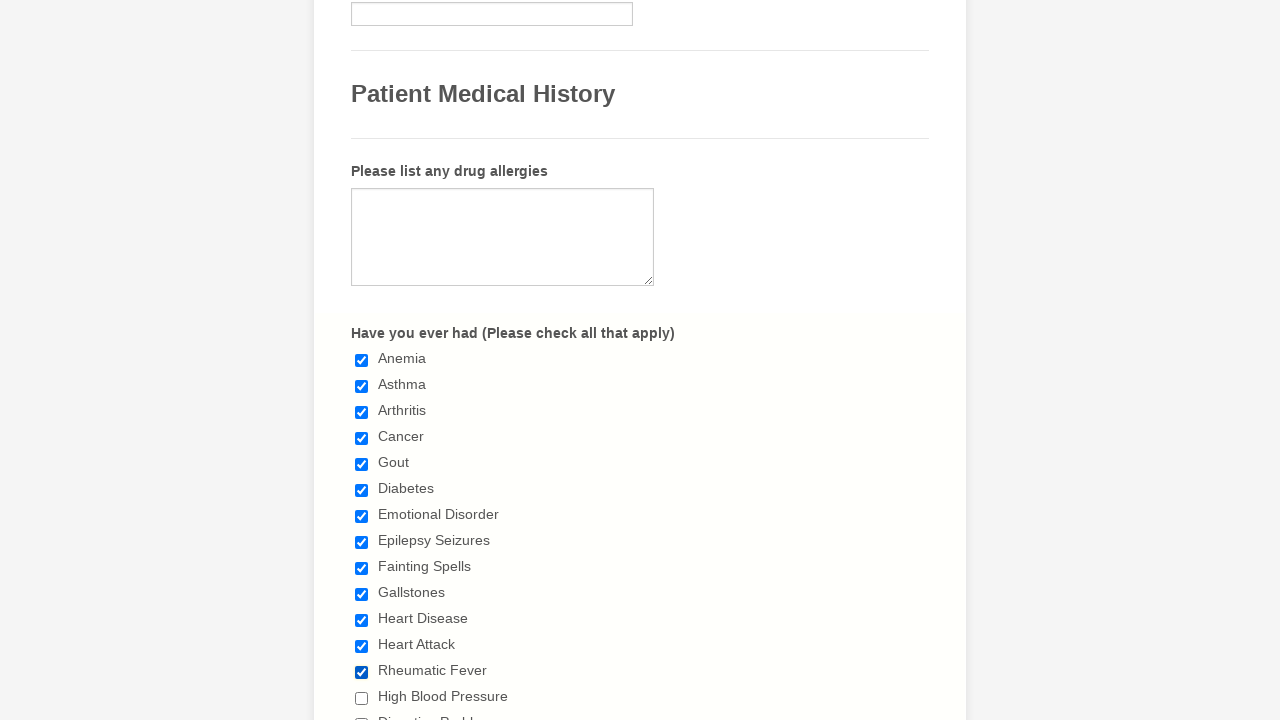

Verified checkbox is now selected
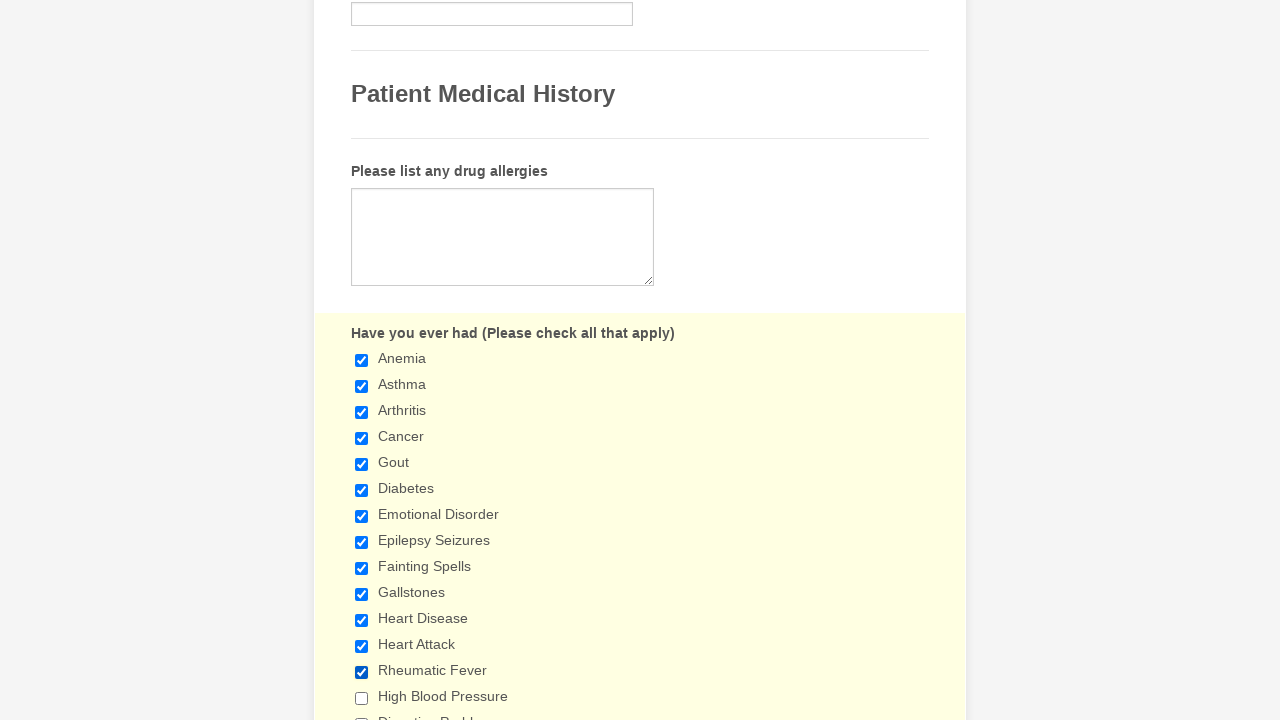

Clicked an unchecked checkbox to select it at (362, 698) on xpath=//span[@class='form-checkbox-item']//input >> nth=13
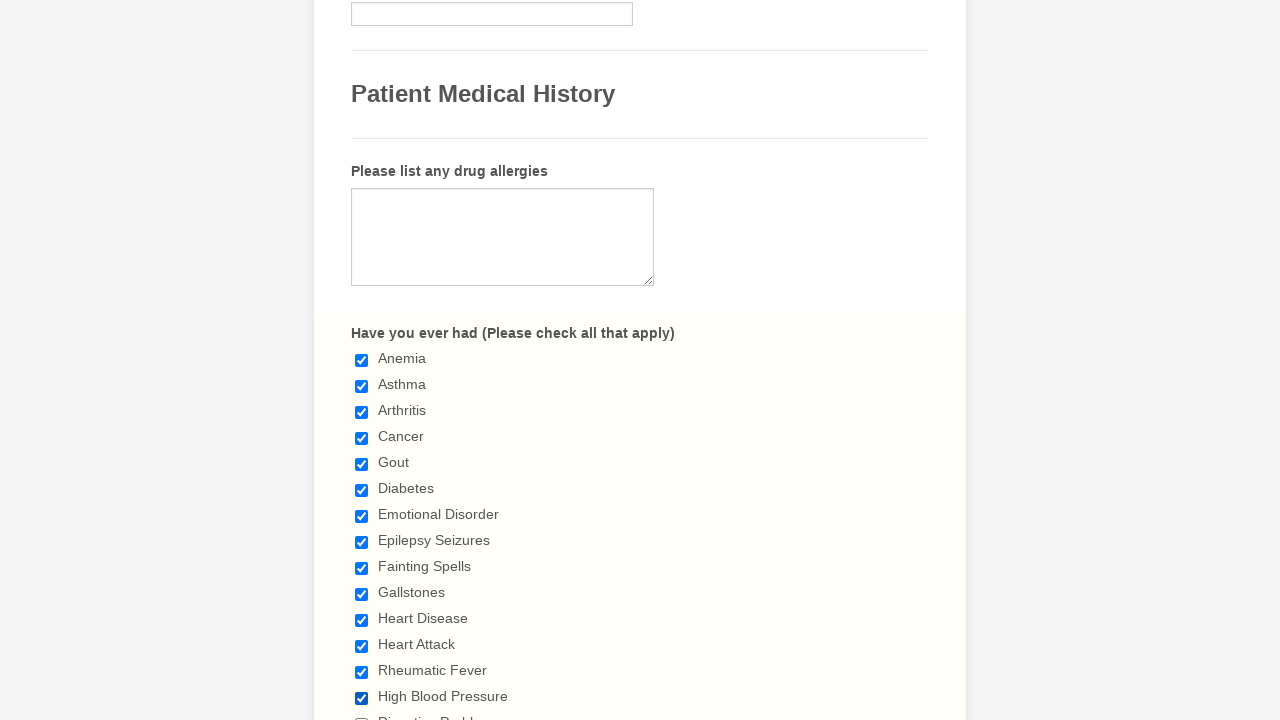

Verified checkbox is now selected
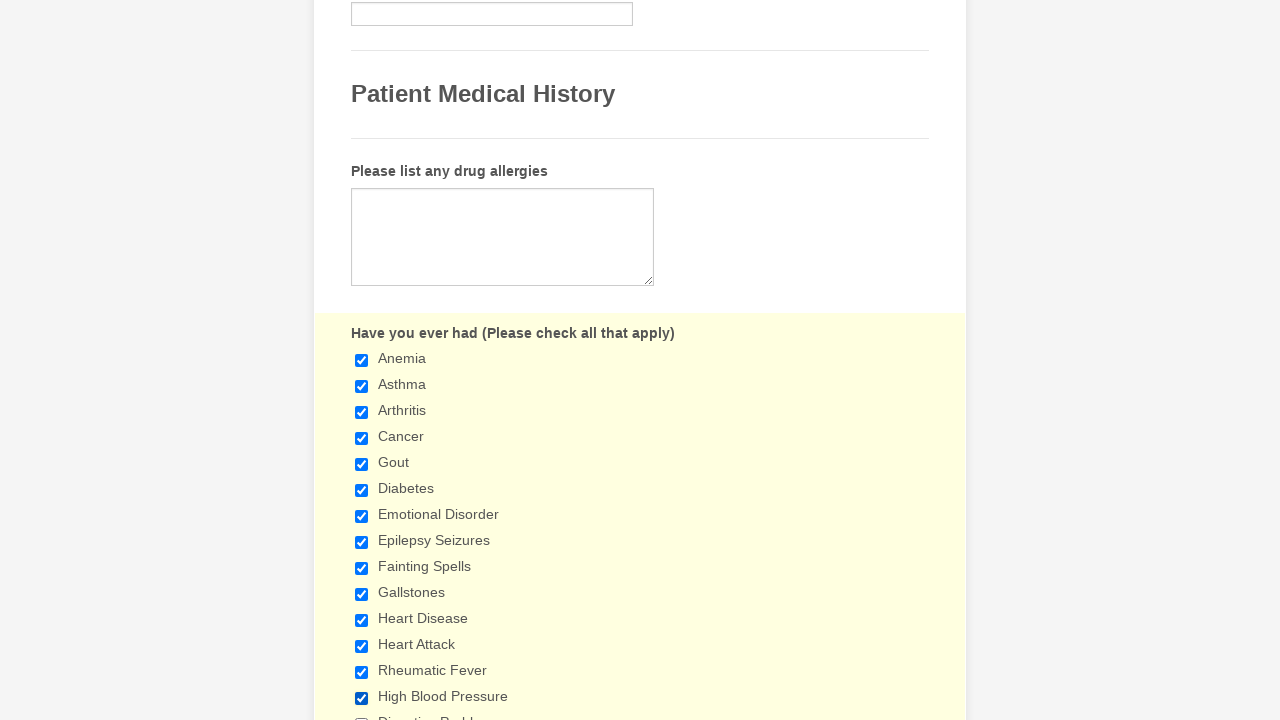

Clicked an unchecked checkbox to select it at (362, 714) on xpath=//span[@class='form-checkbox-item']//input >> nth=14
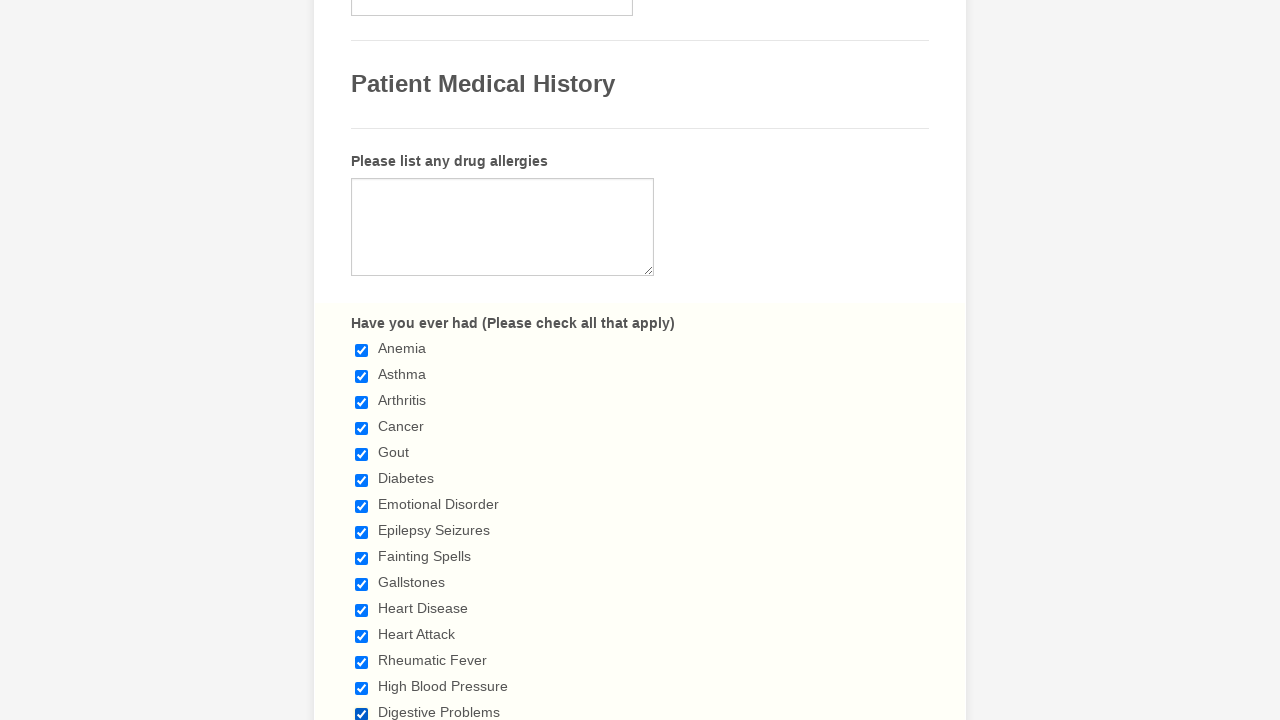

Verified checkbox is now selected
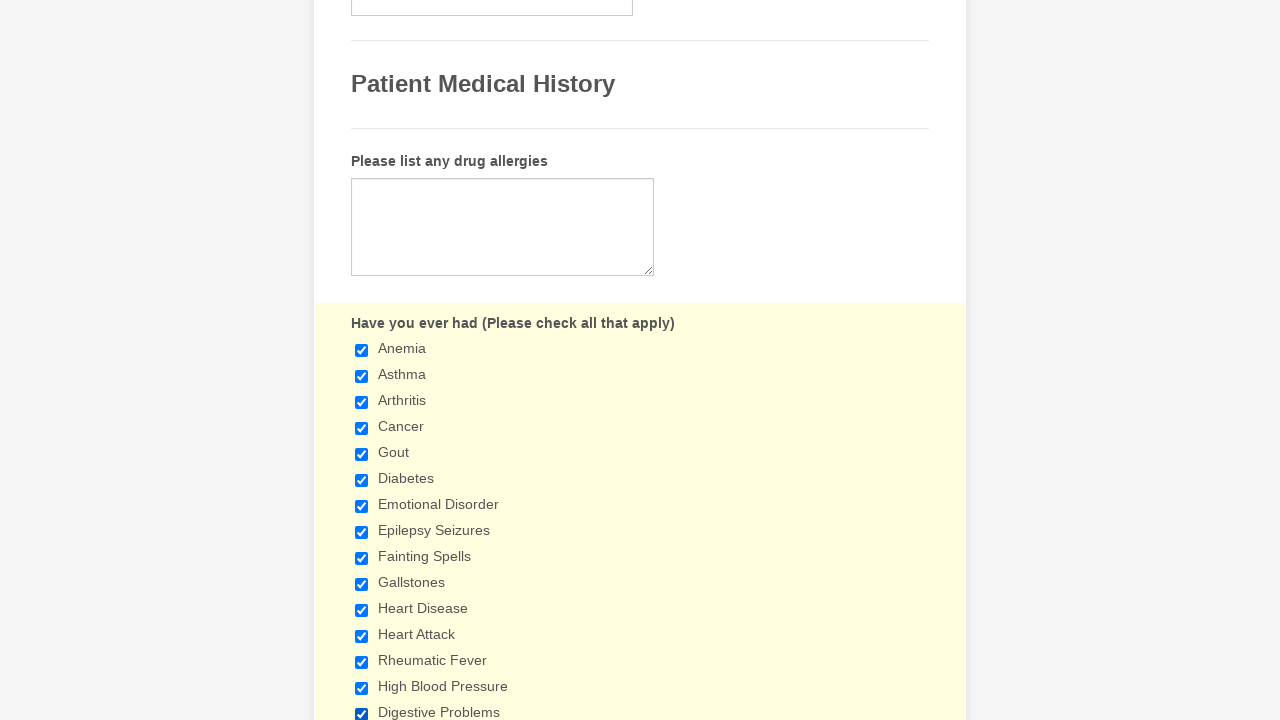

Clicked an unchecked checkbox to select it at (362, 360) on xpath=//span[@class='form-checkbox-item']//input >> nth=15
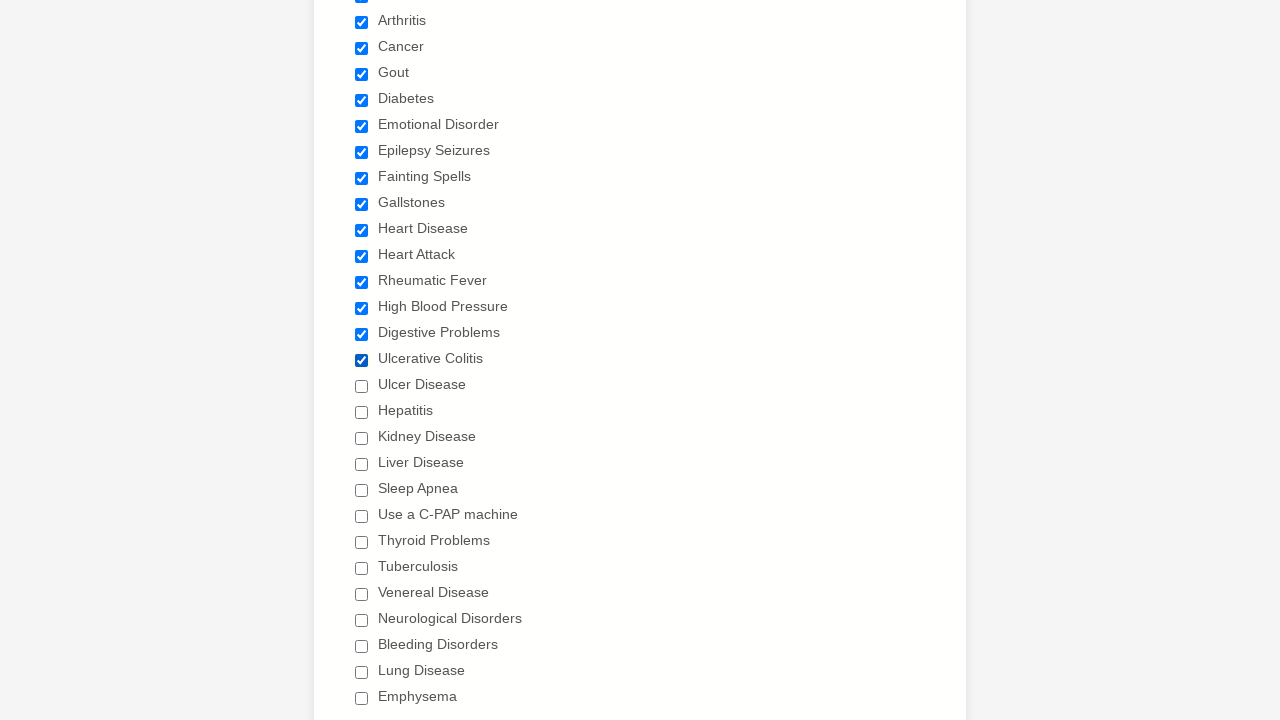

Verified checkbox is now selected
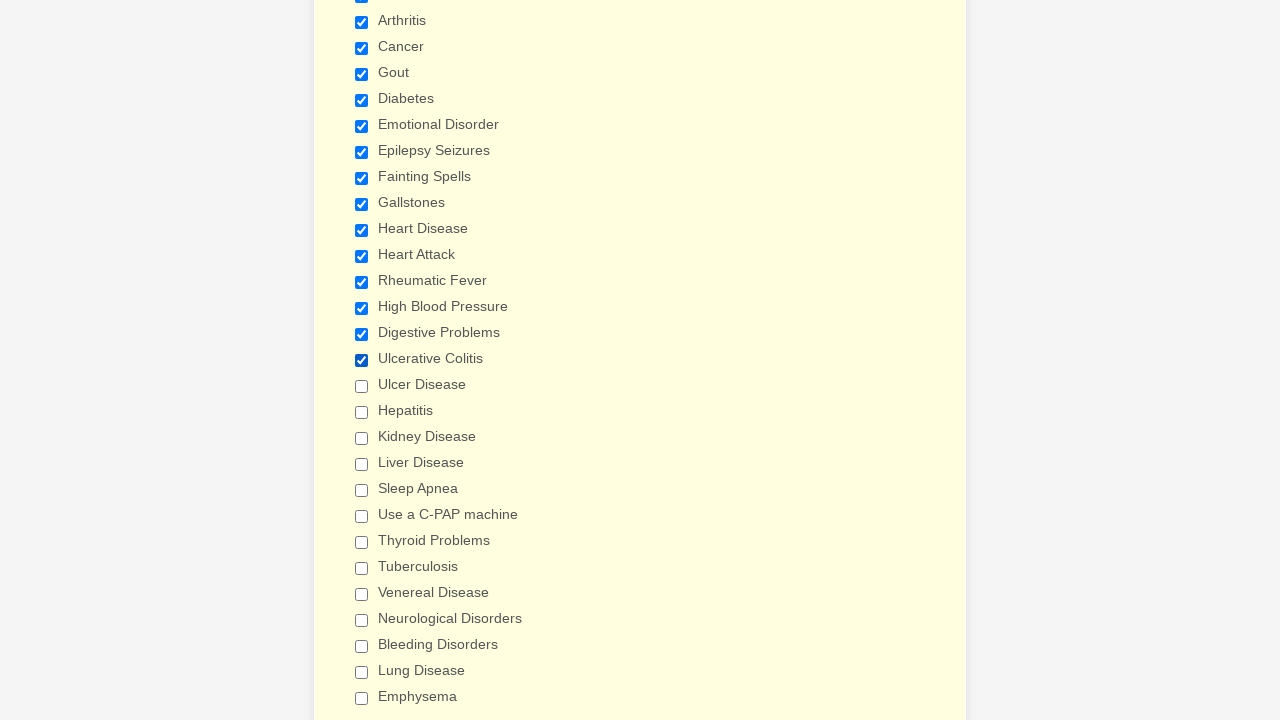

Clicked an unchecked checkbox to select it at (362, 386) on xpath=//span[@class='form-checkbox-item']//input >> nth=16
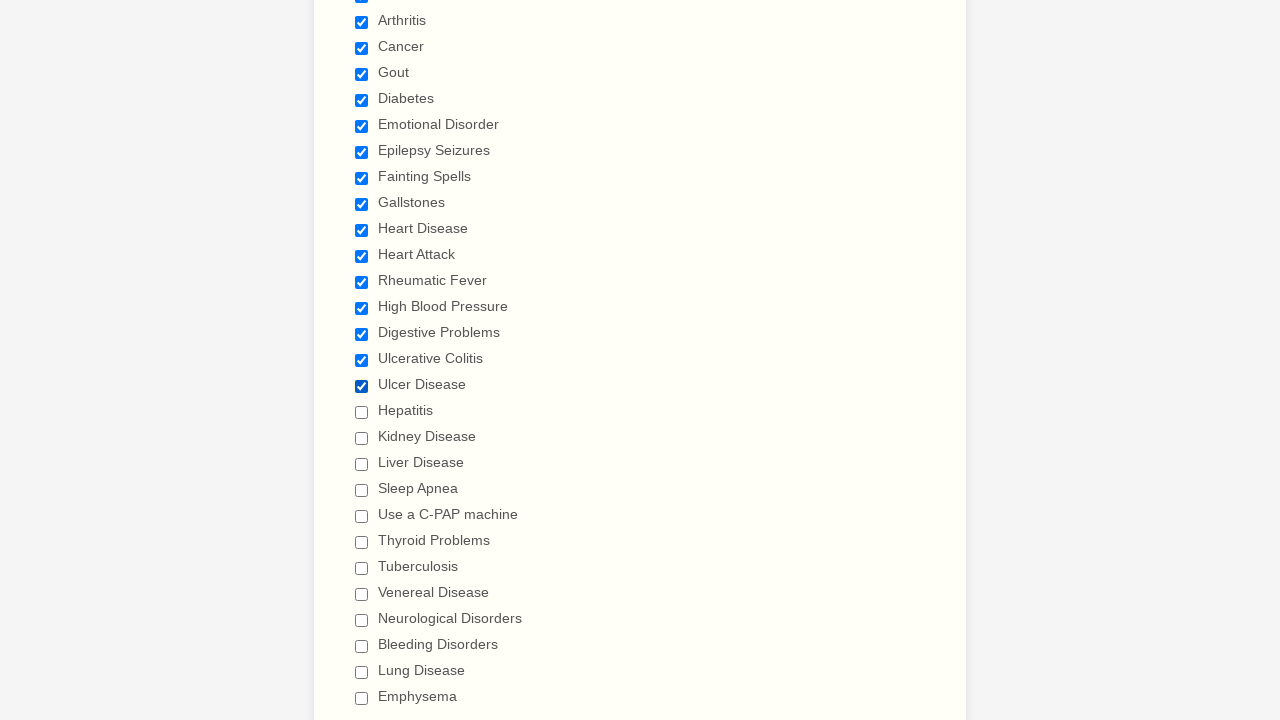

Verified checkbox is now selected
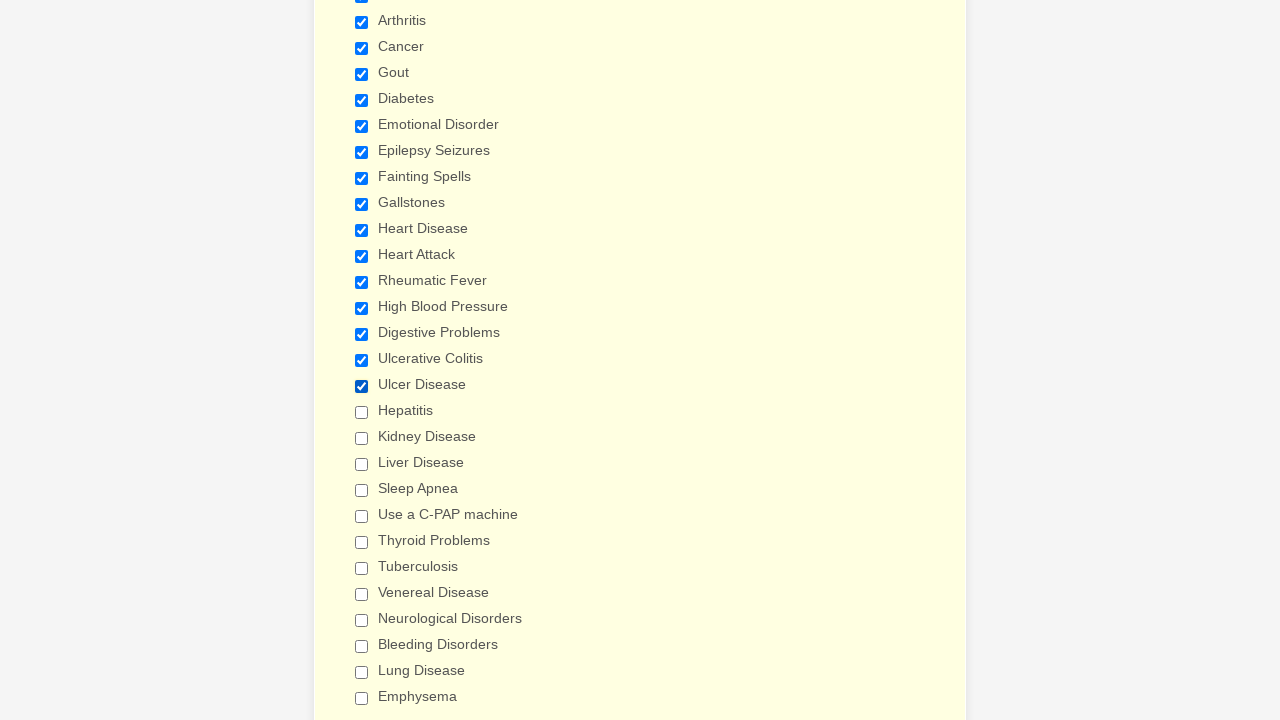

Clicked an unchecked checkbox to select it at (362, 412) on xpath=//span[@class='form-checkbox-item']//input >> nth=17
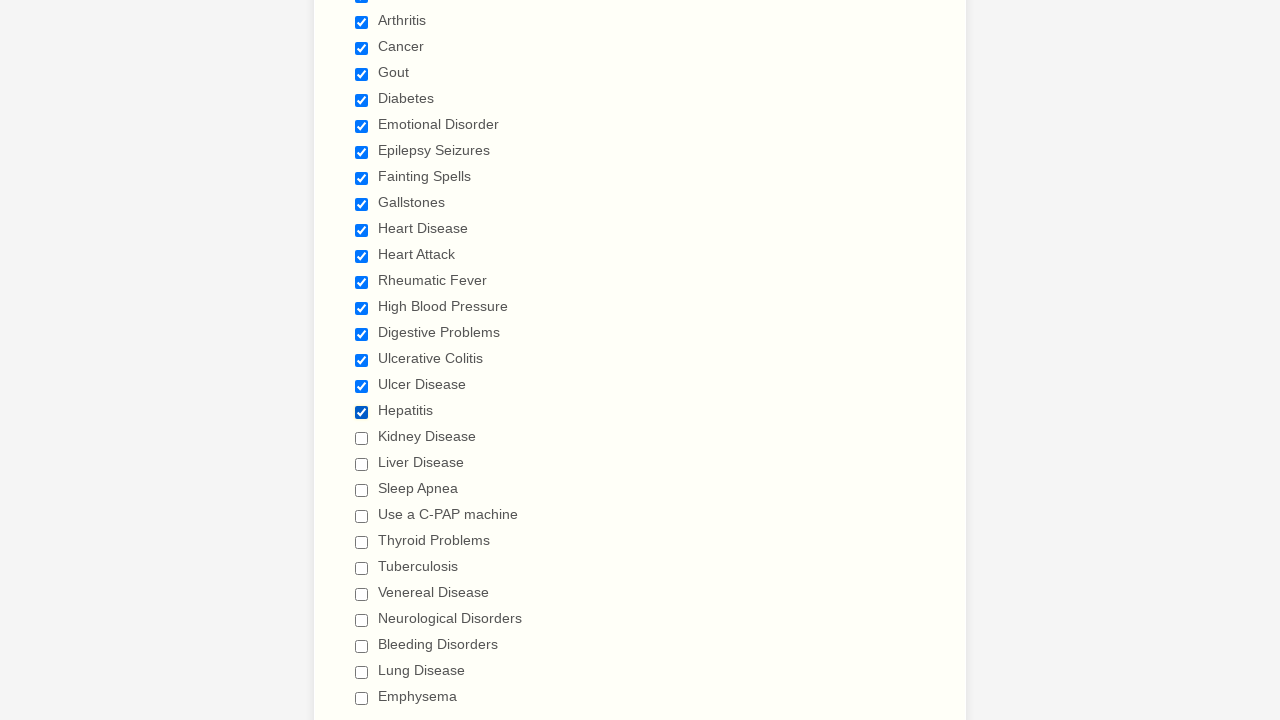

Verified checkbox is now selected
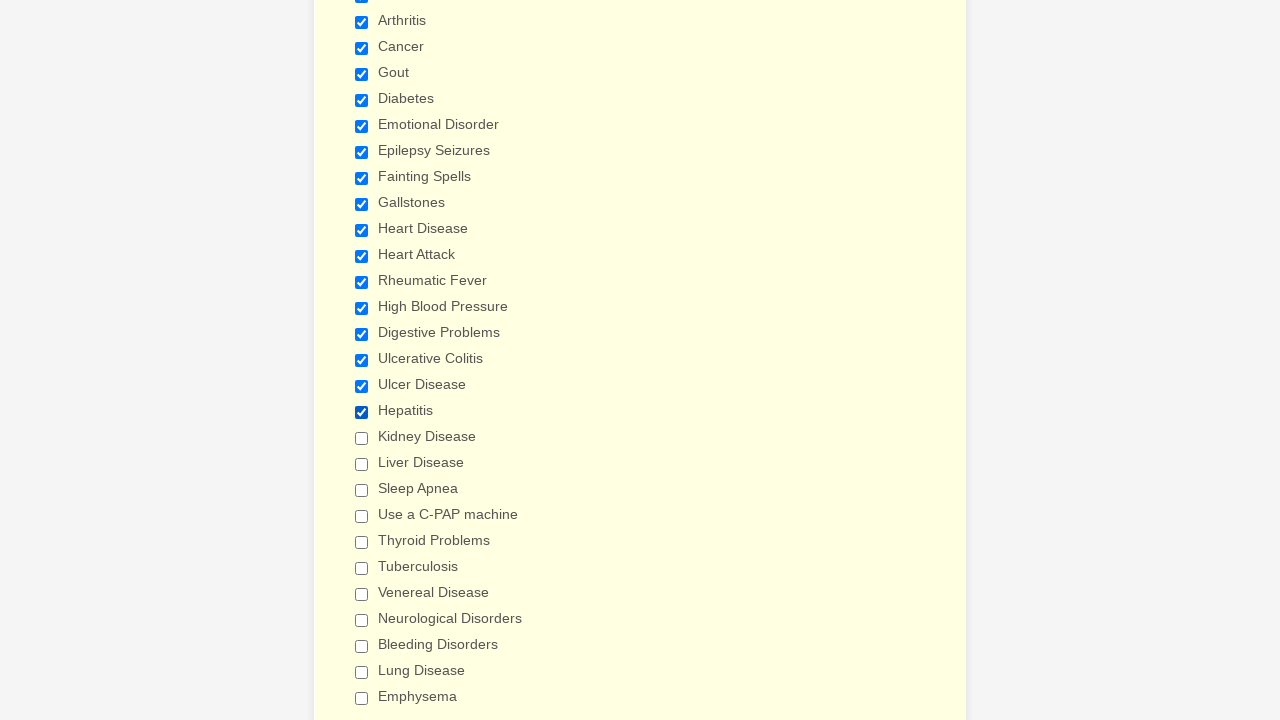

Clicked an unchecked checkbox to select it at (362, 438) on xpath=//span[@class='form-checkbox-item']//input >> nth=18
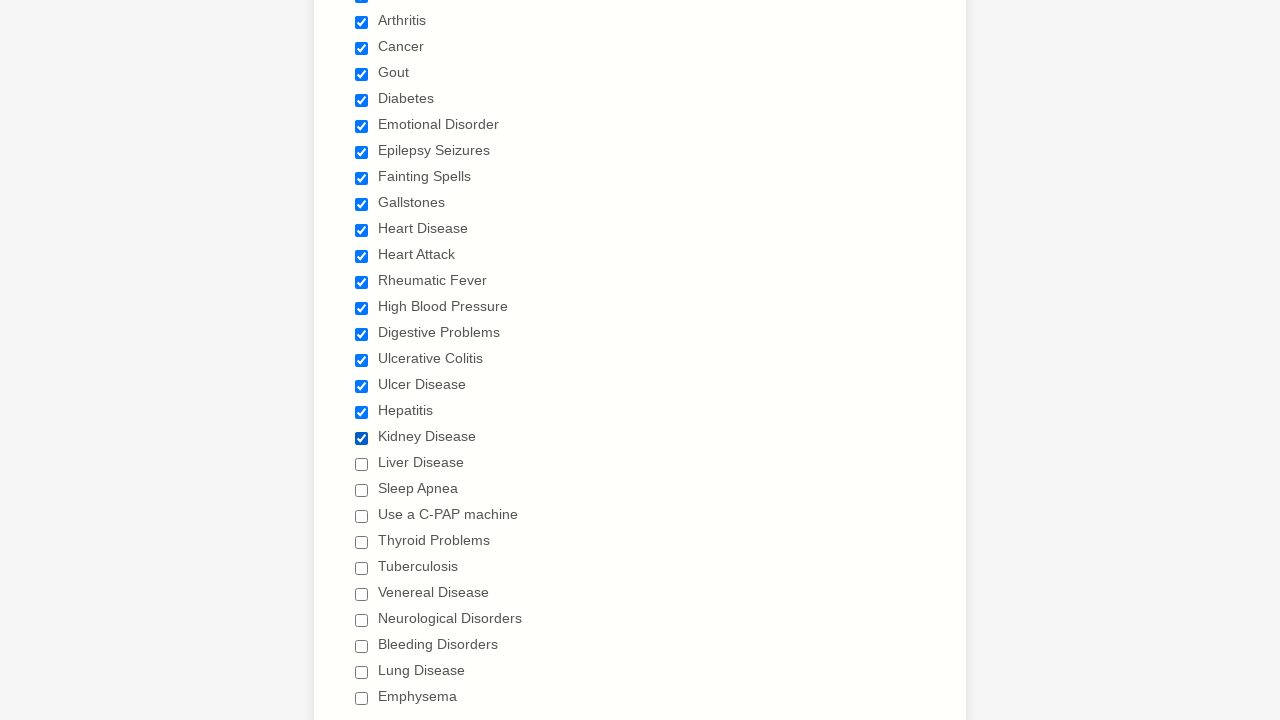

Verified checkbox is now selected
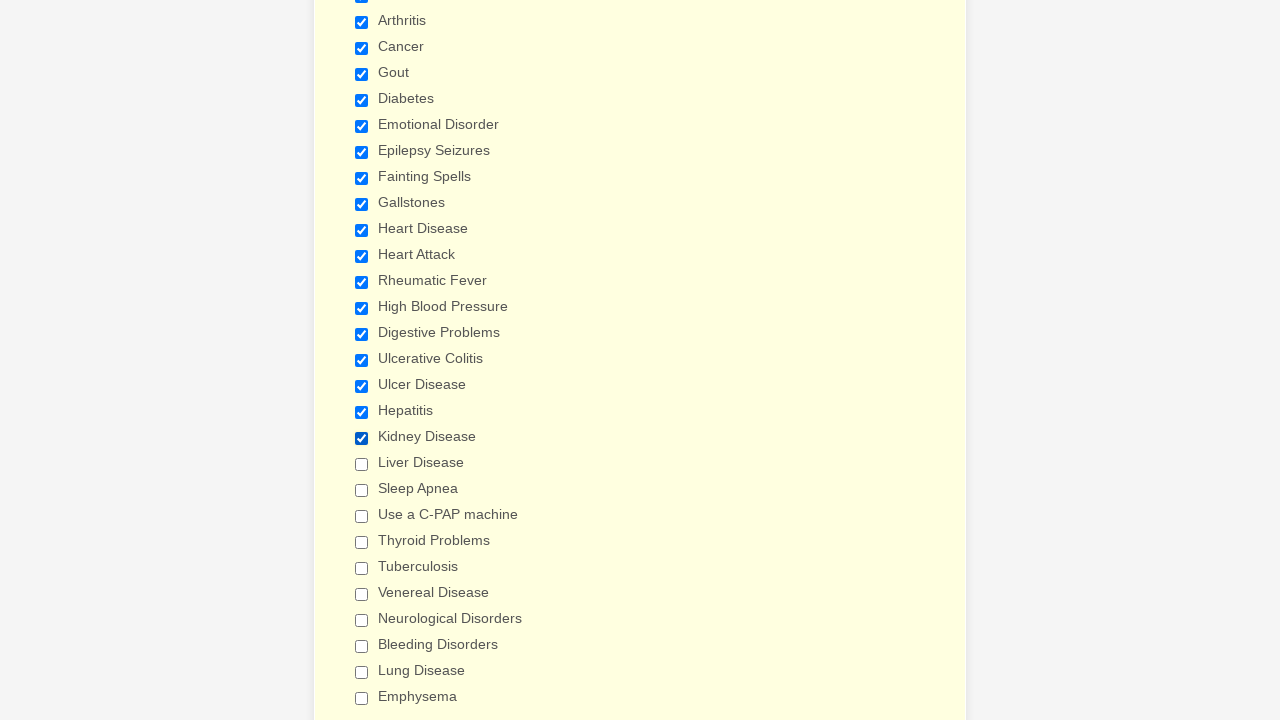

Clicked an unchecked checkbox to select it at (362, 464) on xpath=//span[@class='form-checkbox-item']//input >> nth=19
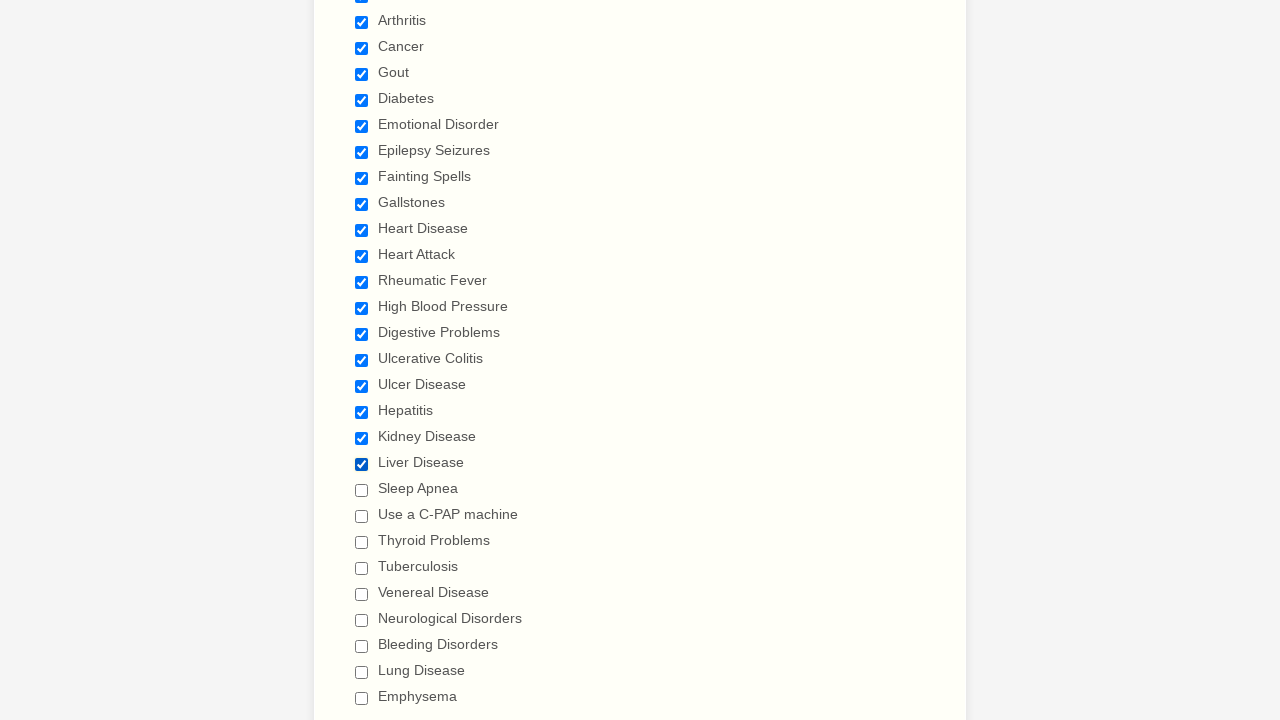

Verified checkbox is now selected
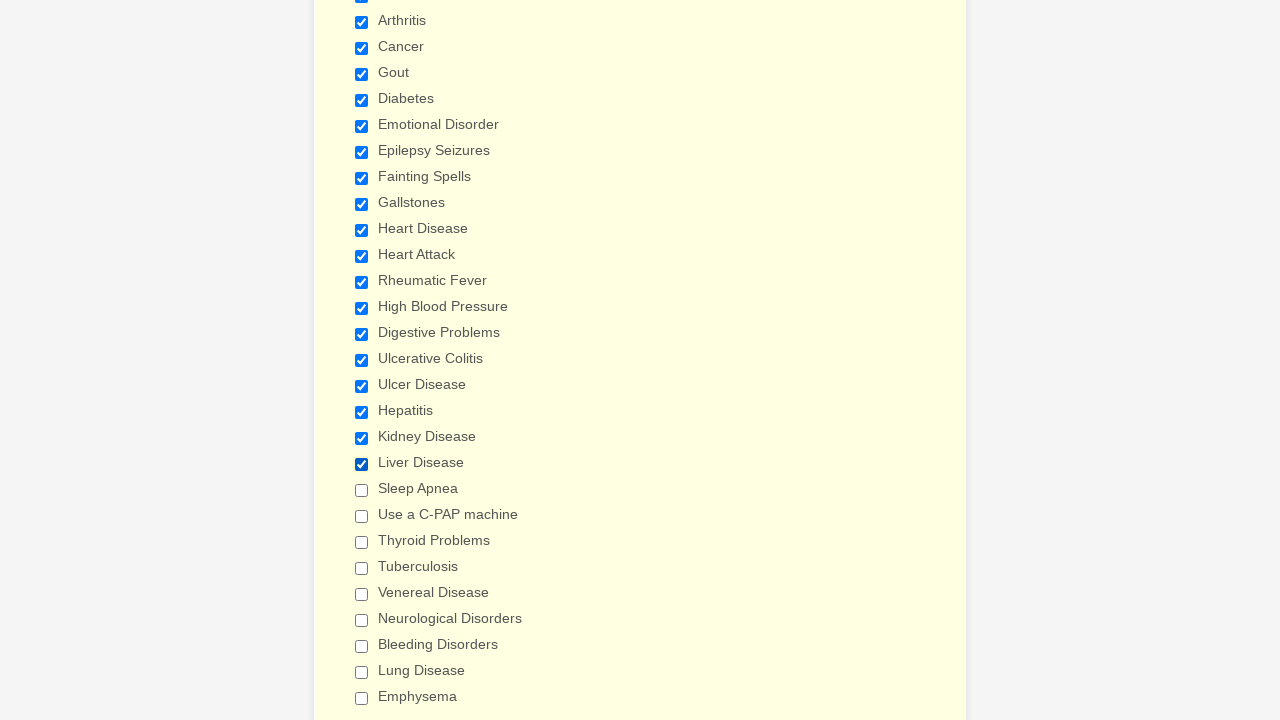

Clicked an unchecked checkbox to select it at (362, 490) on xpath=//span[@class='form-checkbox-item']//input >> nth=20
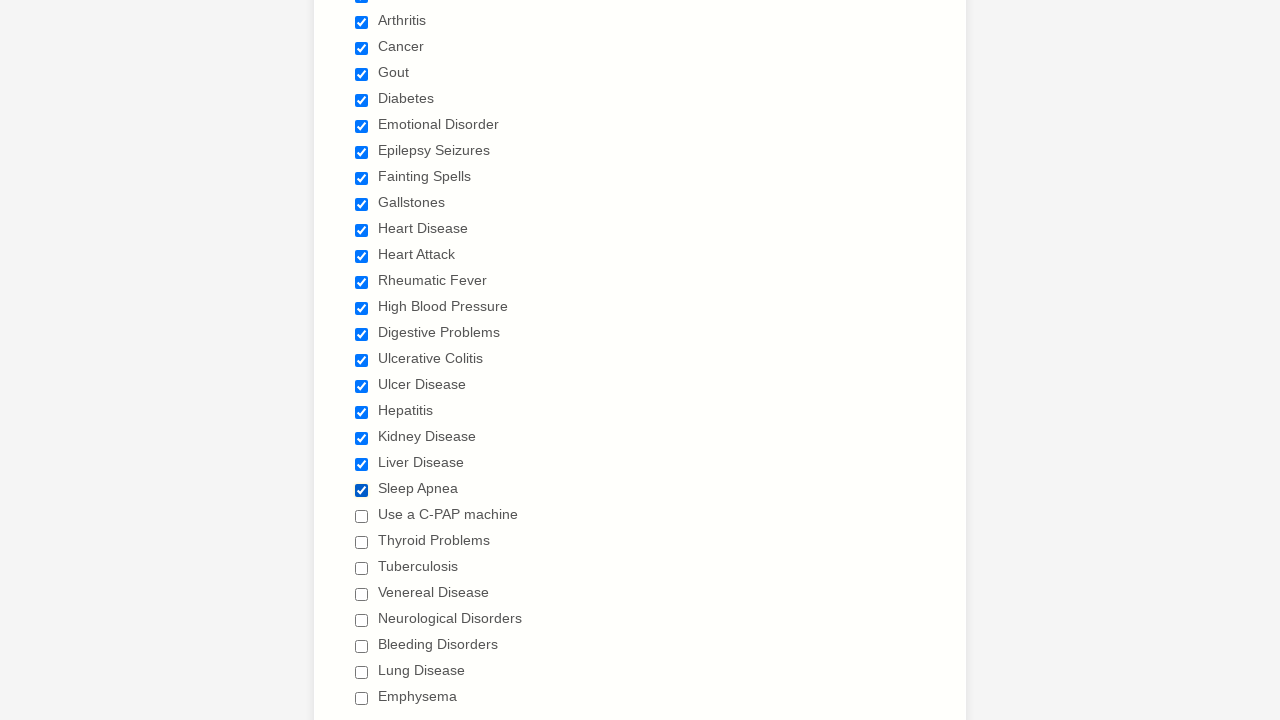

Verified checkbox is now selected
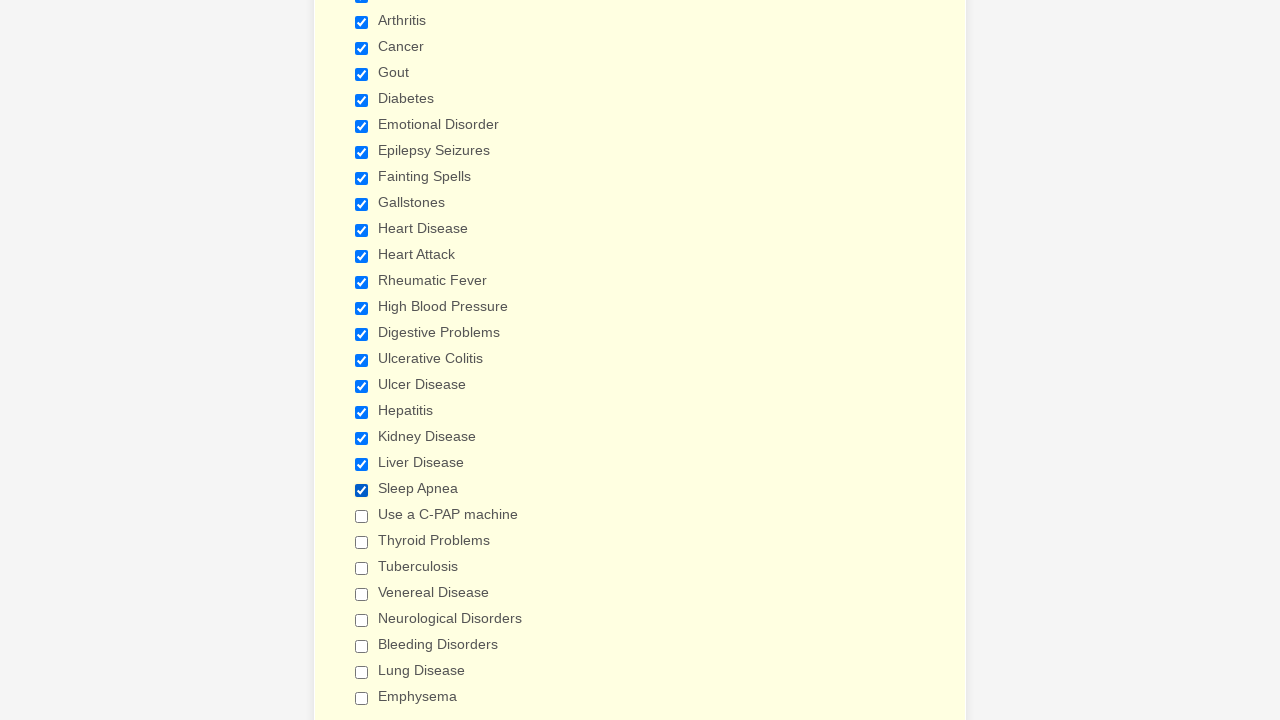

Clicked an unchecked checkbox to select it at (362, 516) on xpath=//span[@class='form-checkbox-item']//input >> nth=21
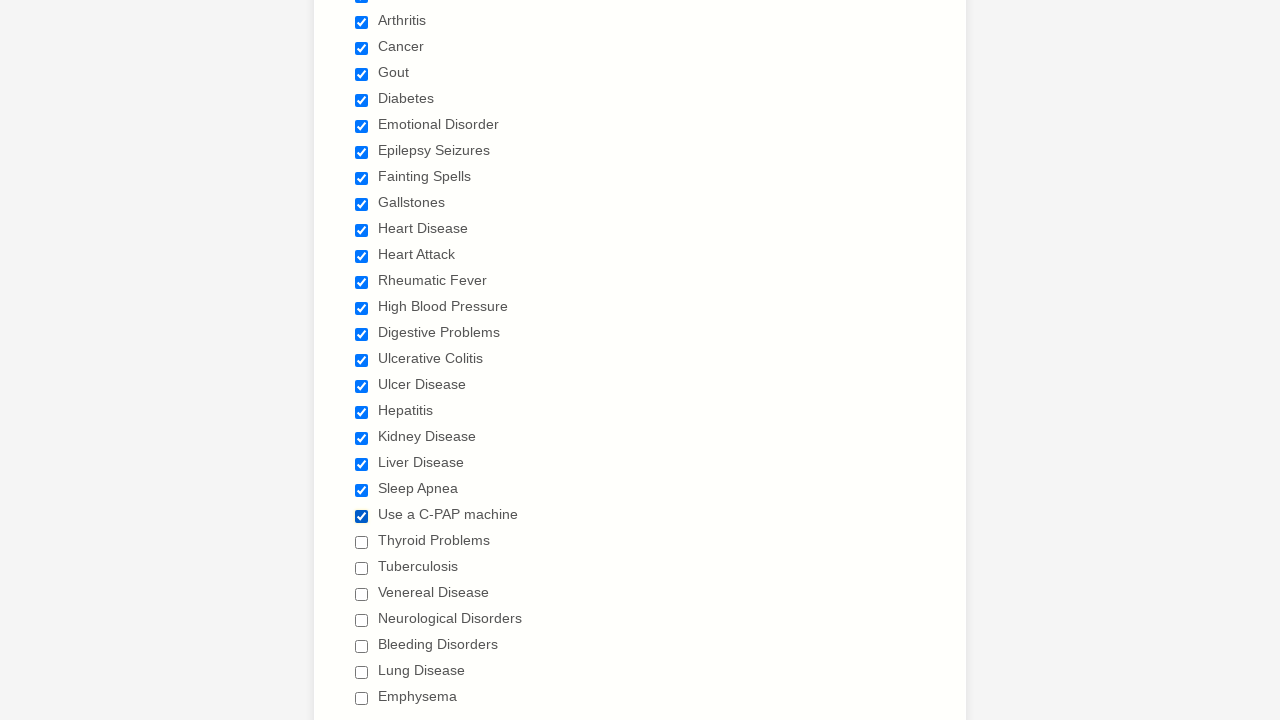

Verified checkbox is now selected
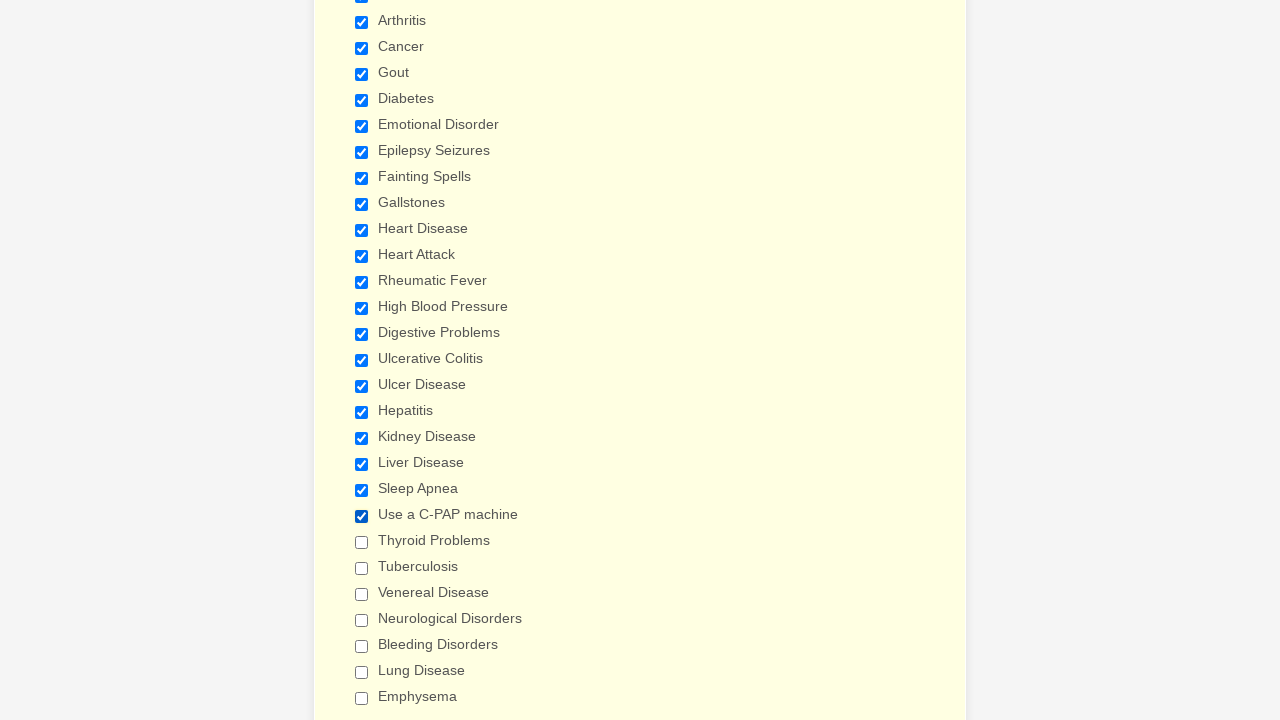

Clicked an unchecked checkbox to select it at (362, 542) on xpath=//span[@class='form-checkbox-item']//input >> nth=22
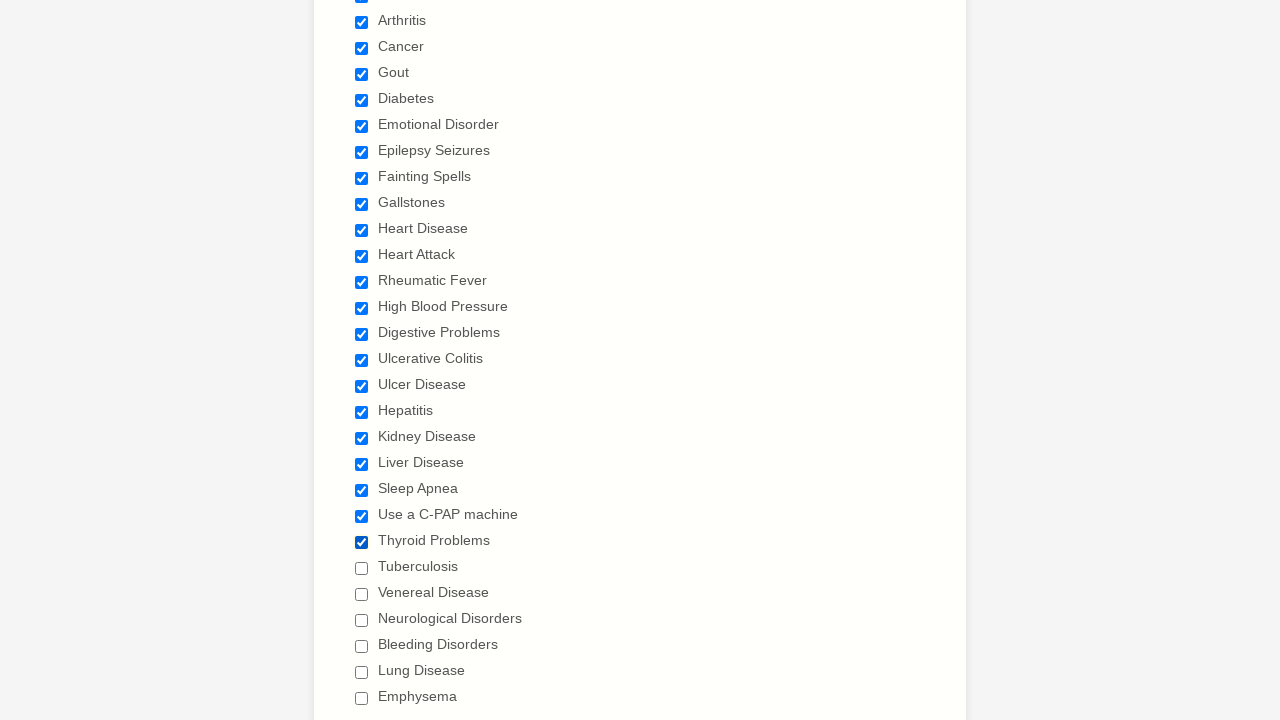

Verified checkbox is now selected
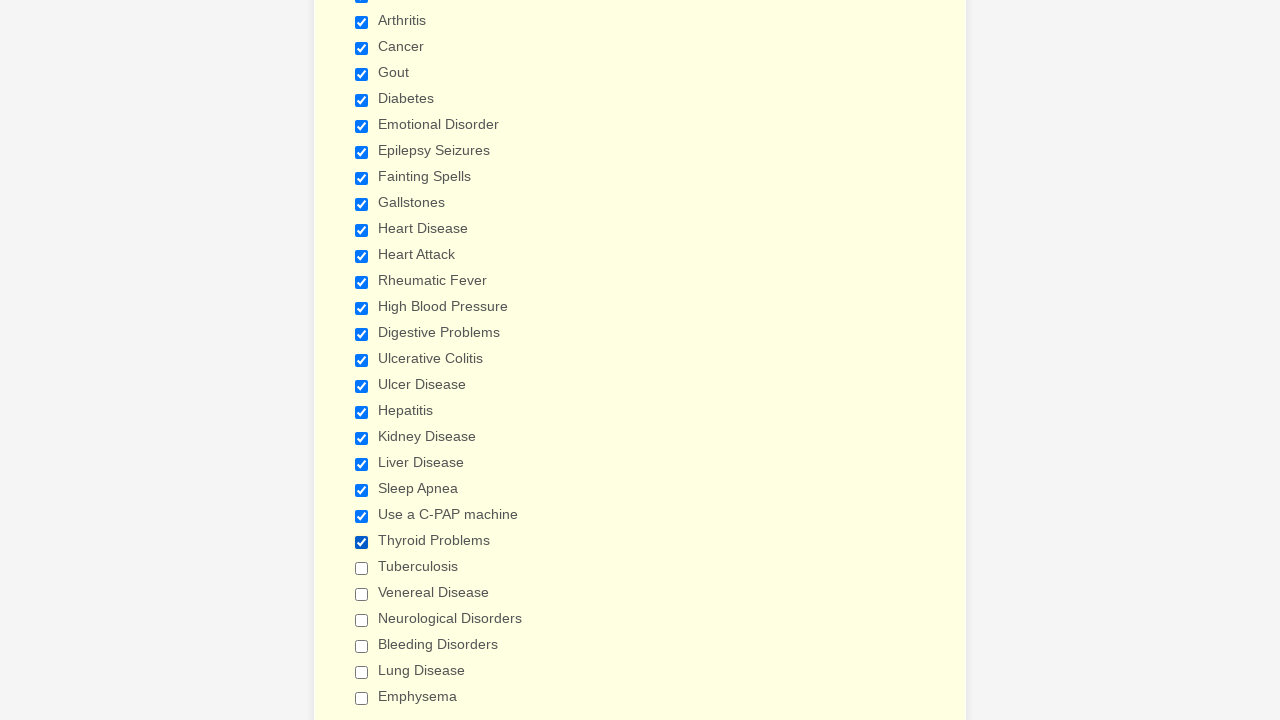

Clicked an unchecked checkbox to select it at (362, 568) on xpath=//span[@class='form-checkbox-item']//input >> nth=23
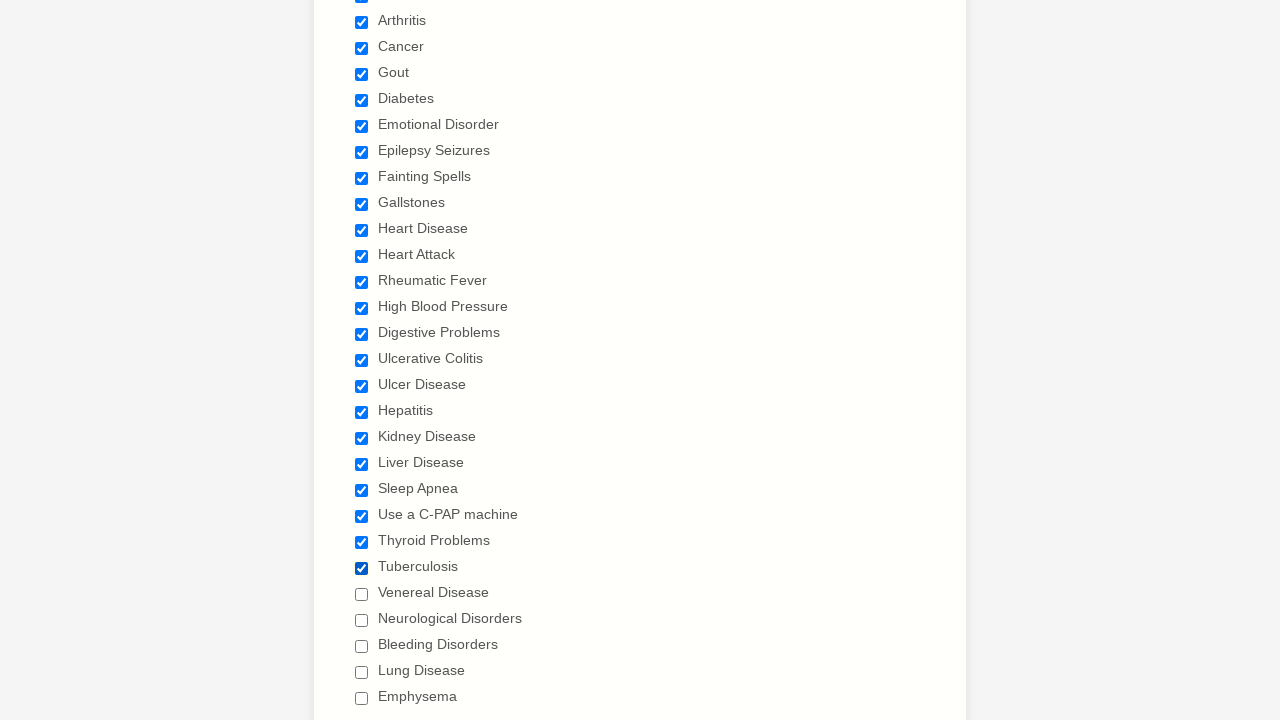

Verified checkbox is now selected
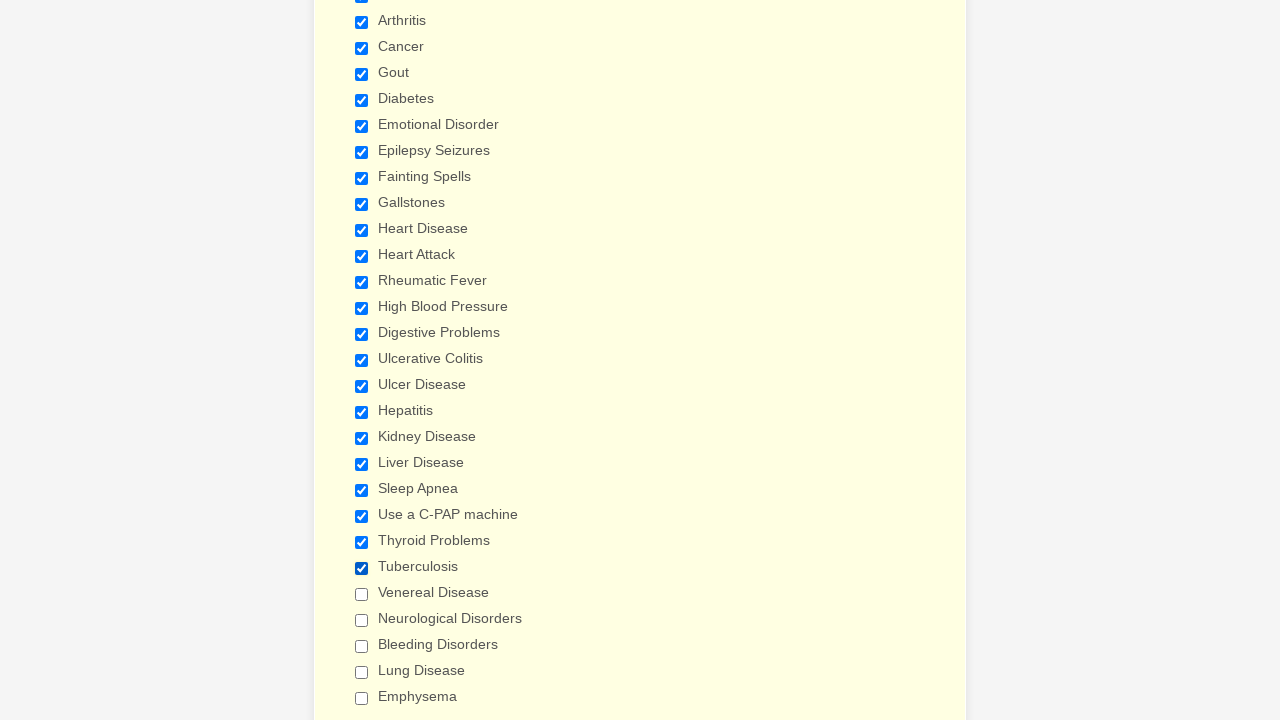

Clicked an unchecked checkbox to select it at (362, 594) on xpath=//span[@class='form-checkbox-item']//input >> nth=24
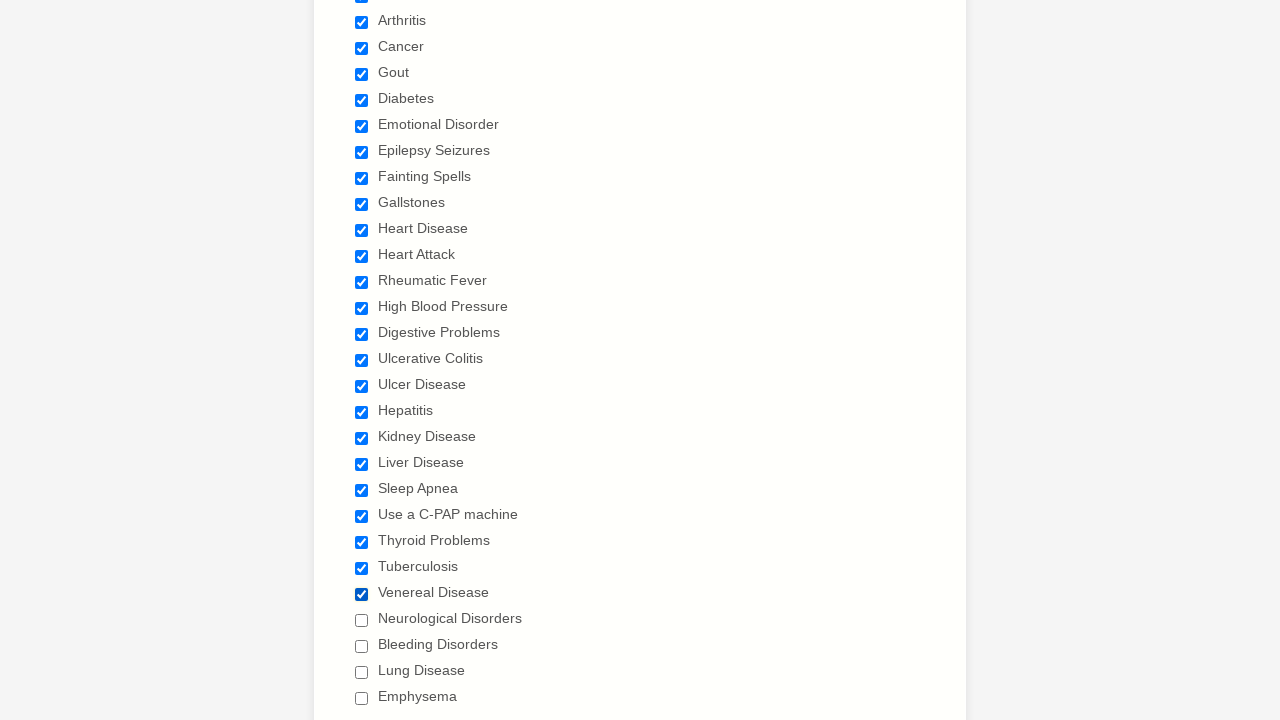

Verified checkbox is now selected
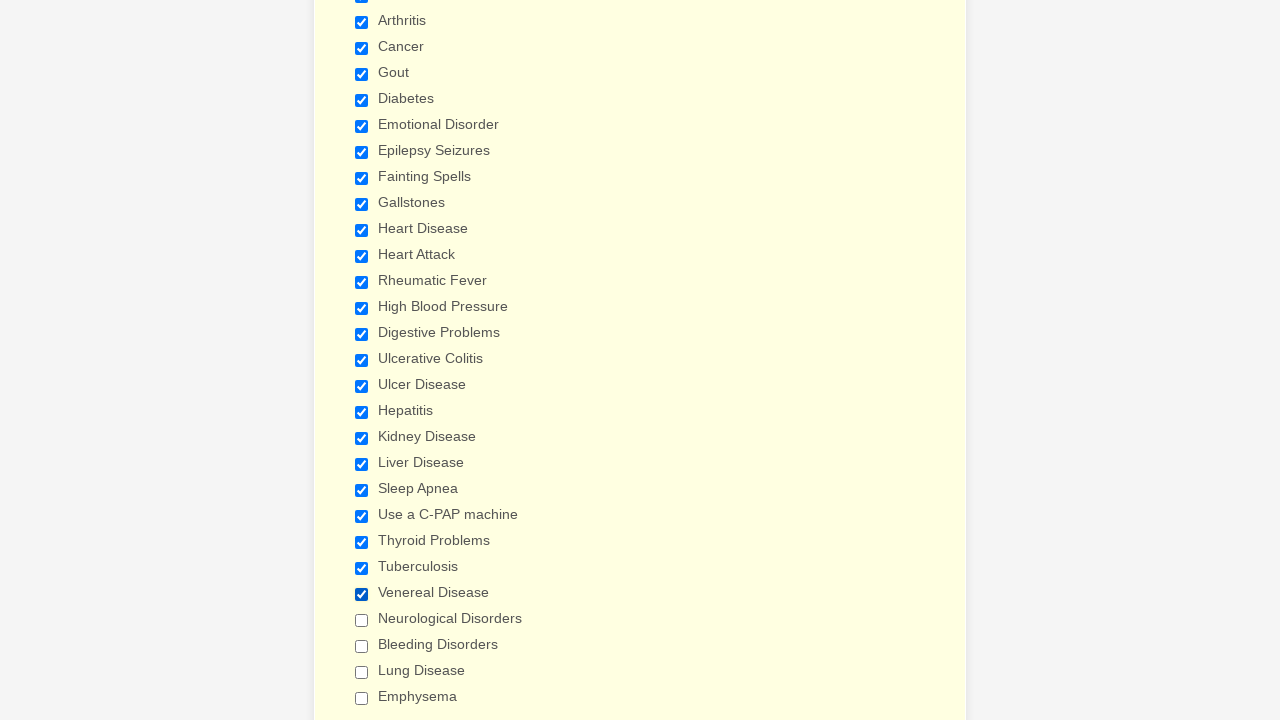

Clicked an unchecked checkbox to select it at (362, 620) on xpath=//span[@class='form-checkbox-item']//input >> nth=25
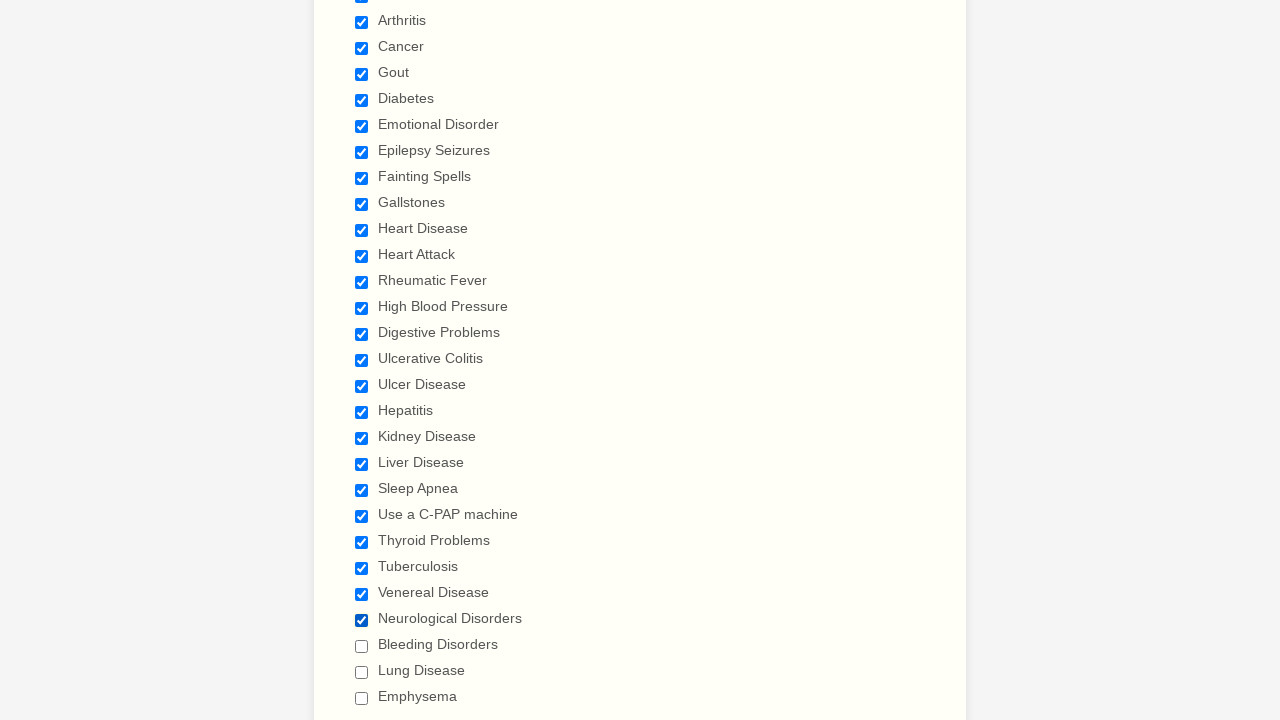

Verified checkbox is now selected
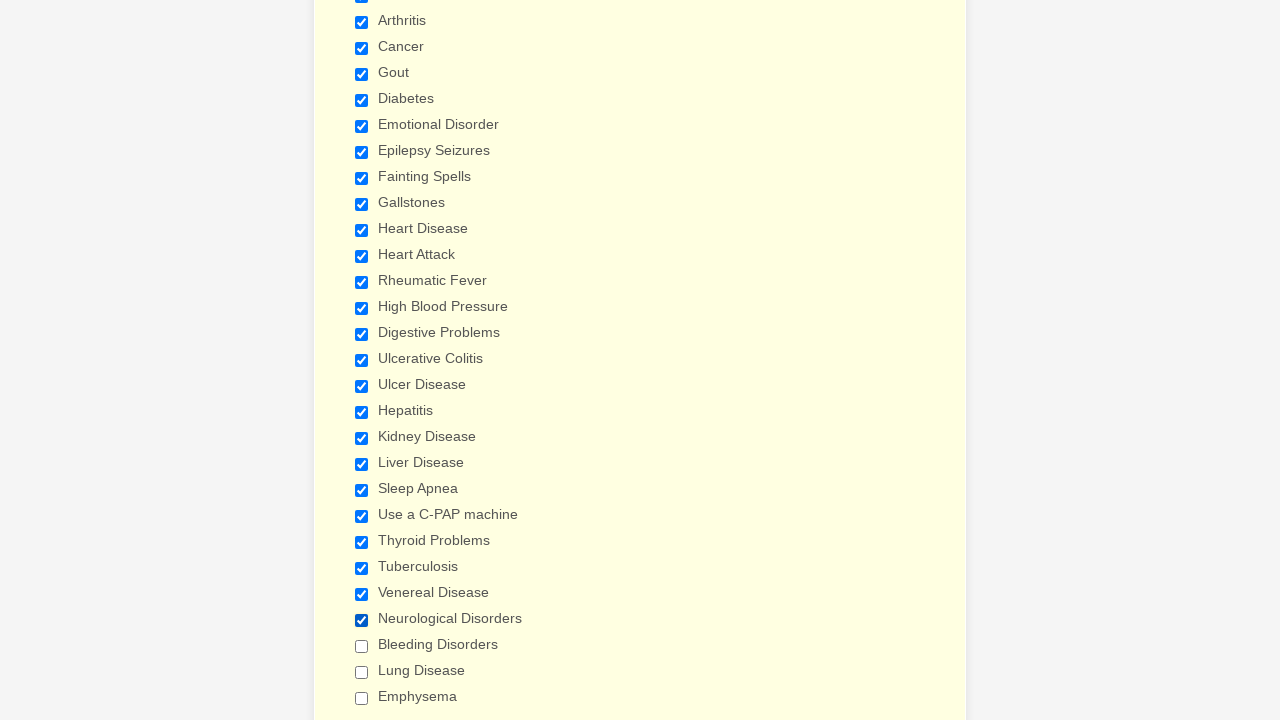

Clicked an unchecked checkbox to select it at (362, 646) on xpath=//span[@class='form-checkbox-item']//input >> nth=26
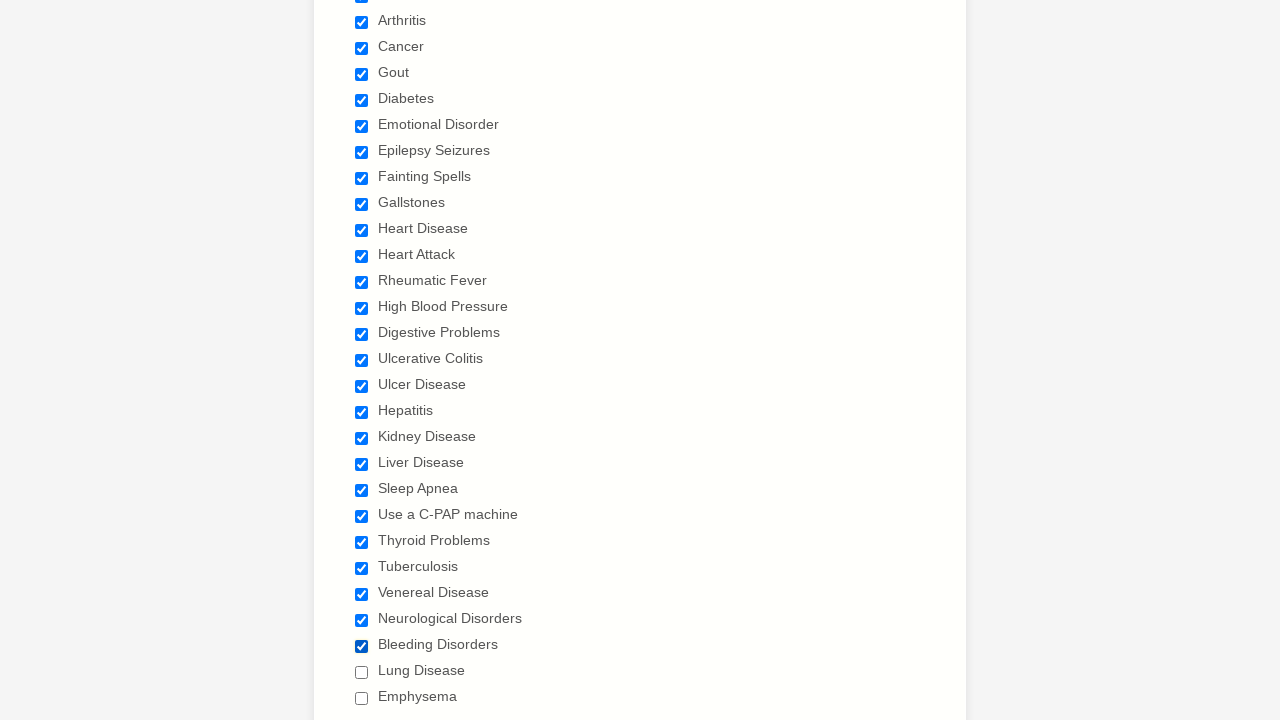

Verified checkbox is now selected
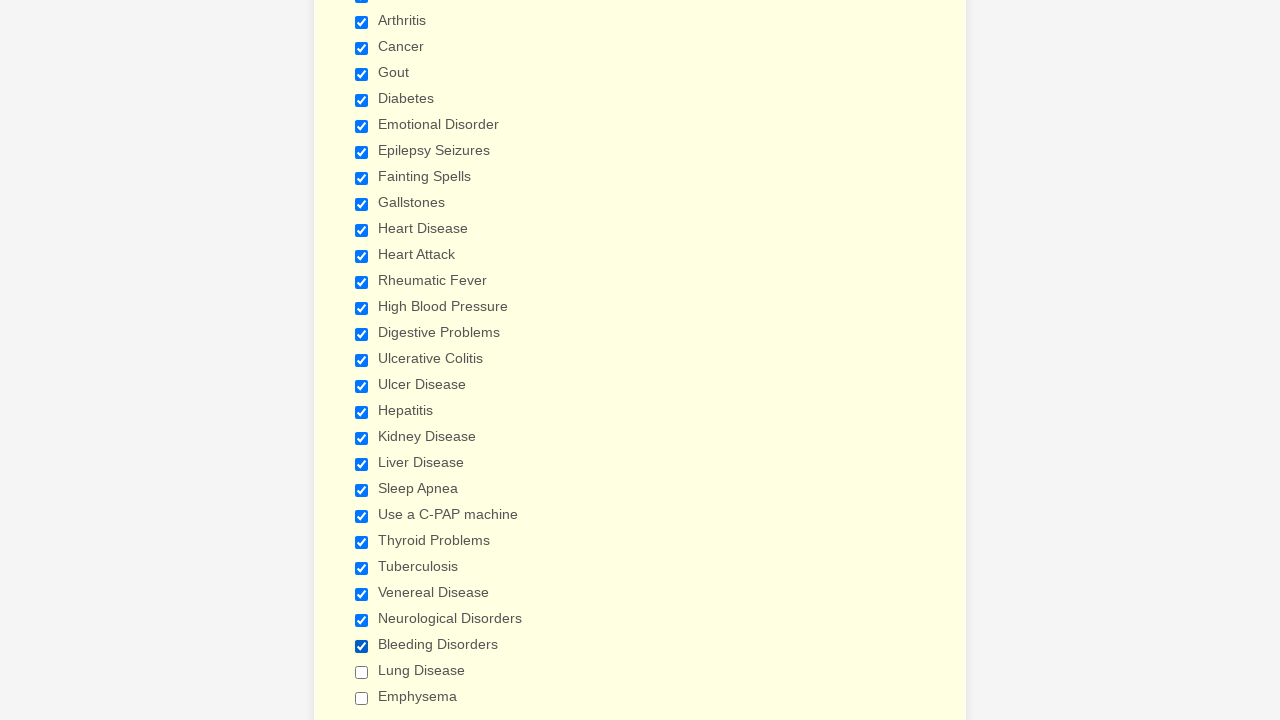

Clicked an unchecked checkbox to select it at (362, 672) on xpath=//span[@class='form-checkbox-item']//input >> nth=27
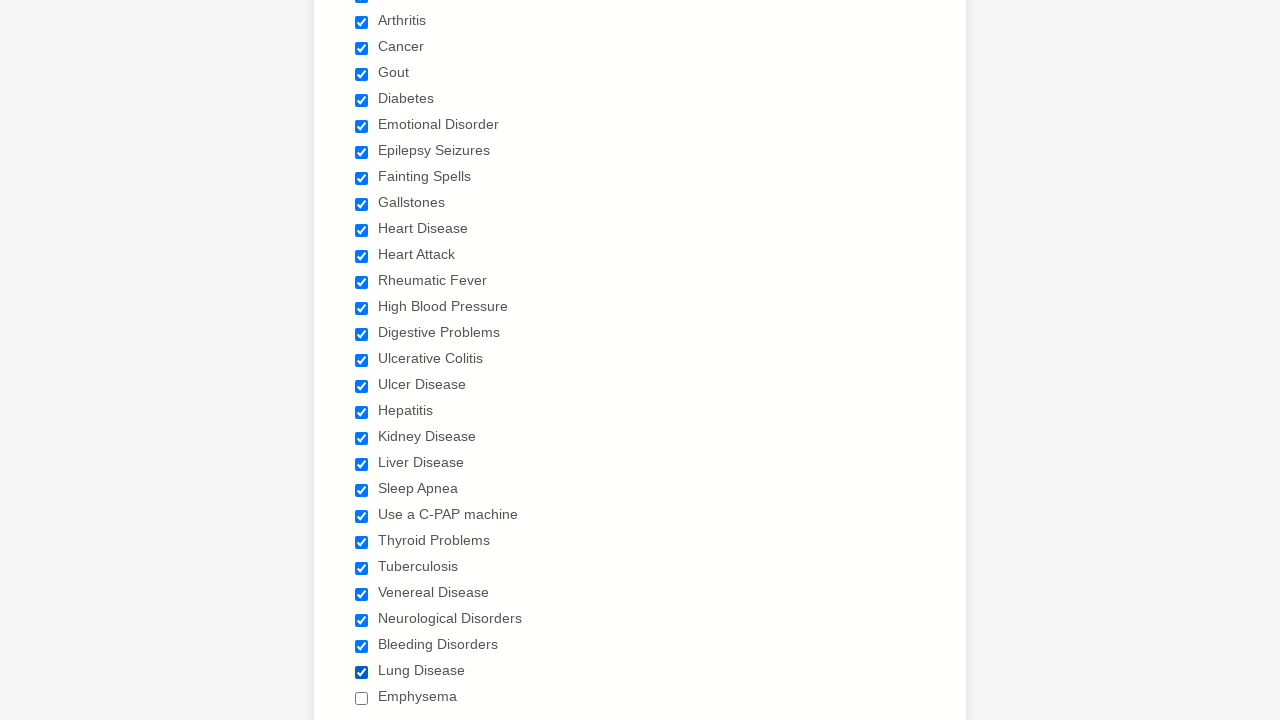

Verified checkbox is now selected
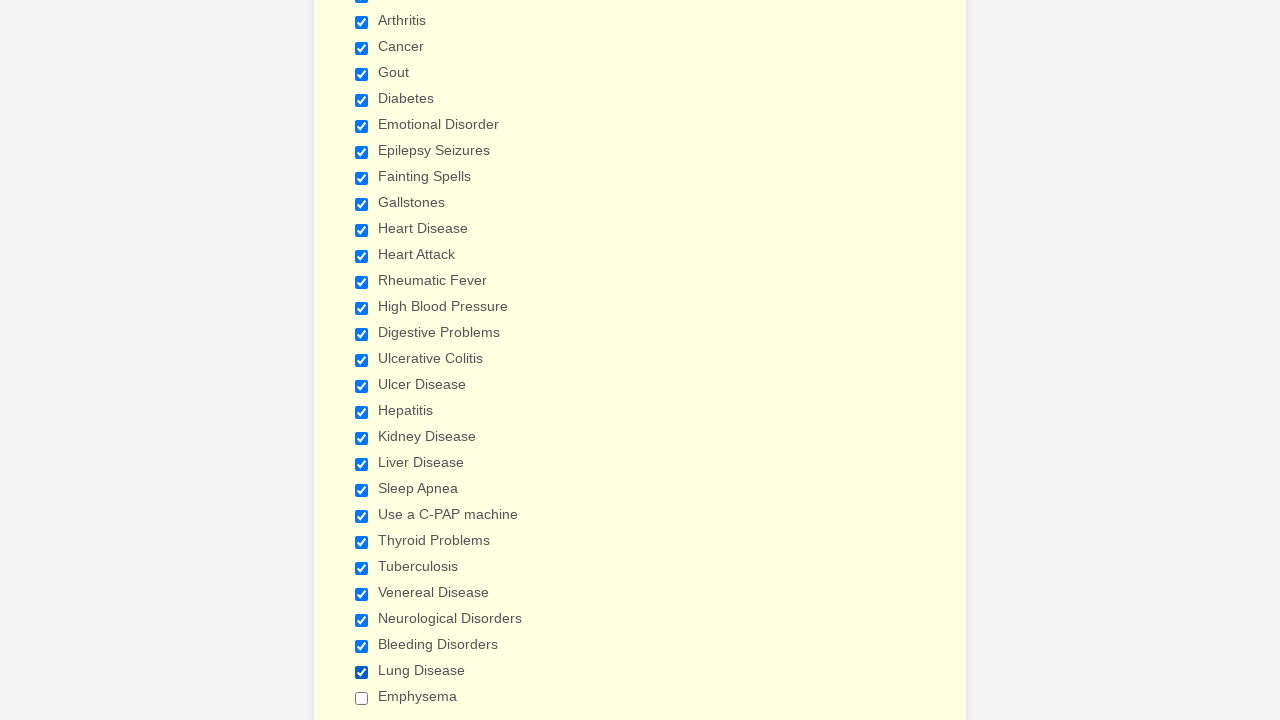

Clicked an unchecked checkbox to select it at (362, 698) on xpath=//span[@class='form-checkbox-item']//input >> nth=28
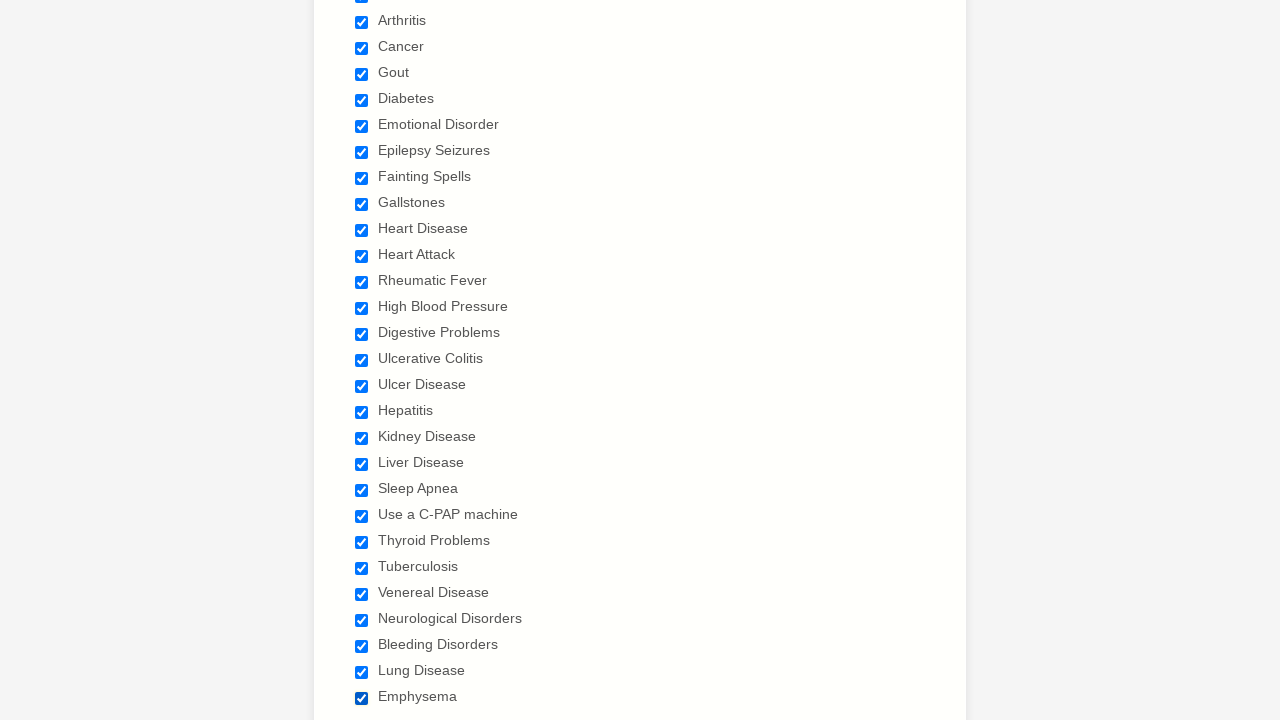

Verified checkbox is now selected
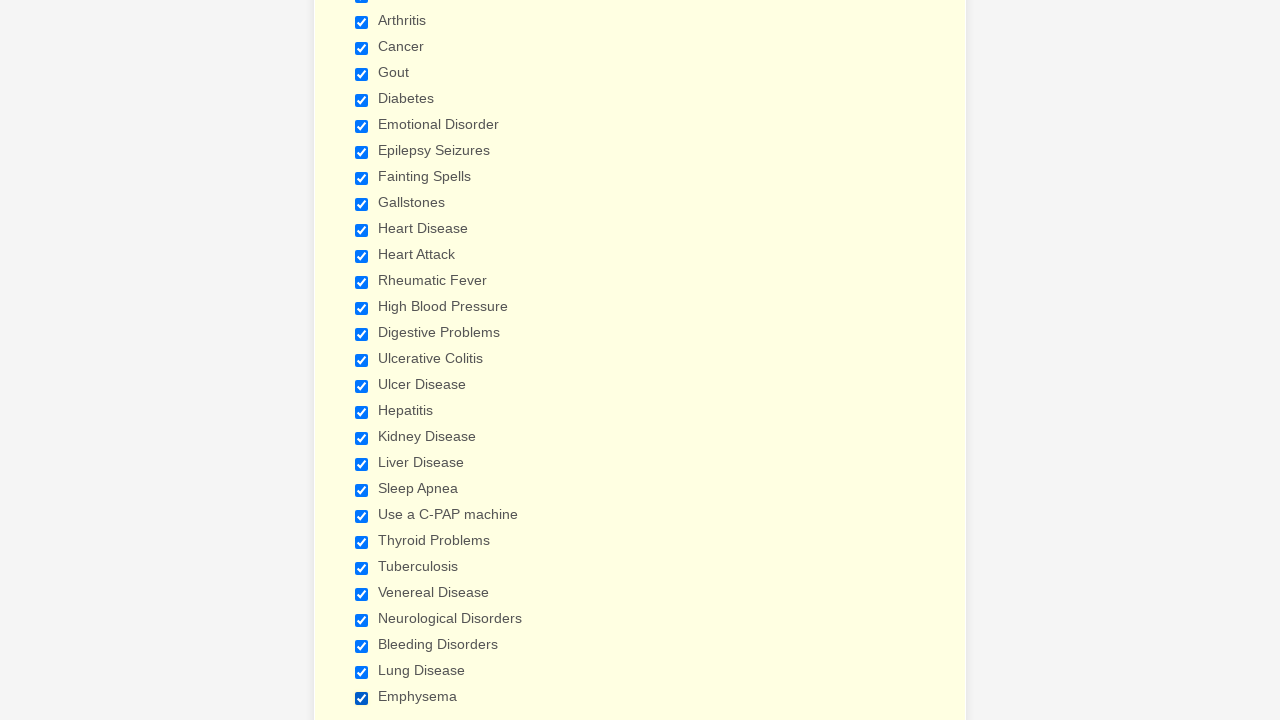

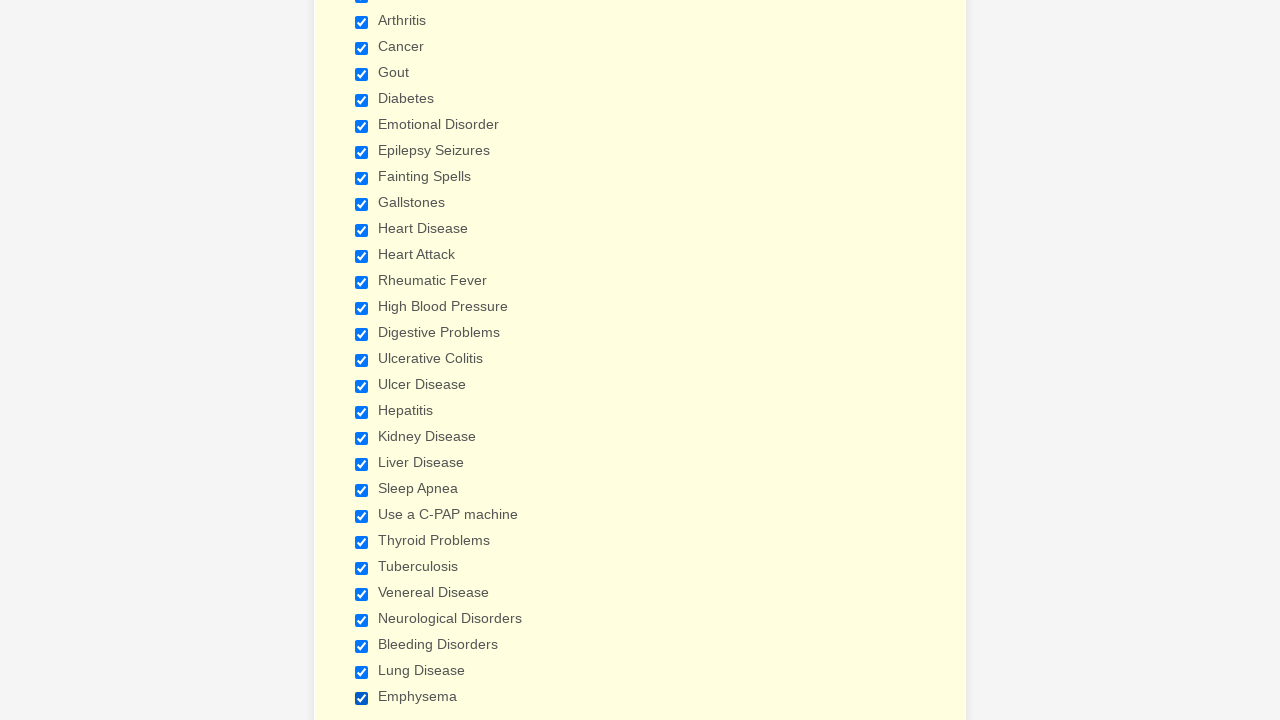